Fills out a Panda Express guest experience survey by entering a survey code, navigating through survey pages, selecting radio button options, and submitting an email address at the end.

Starting URL: https://www.pandaguestexperience.com/

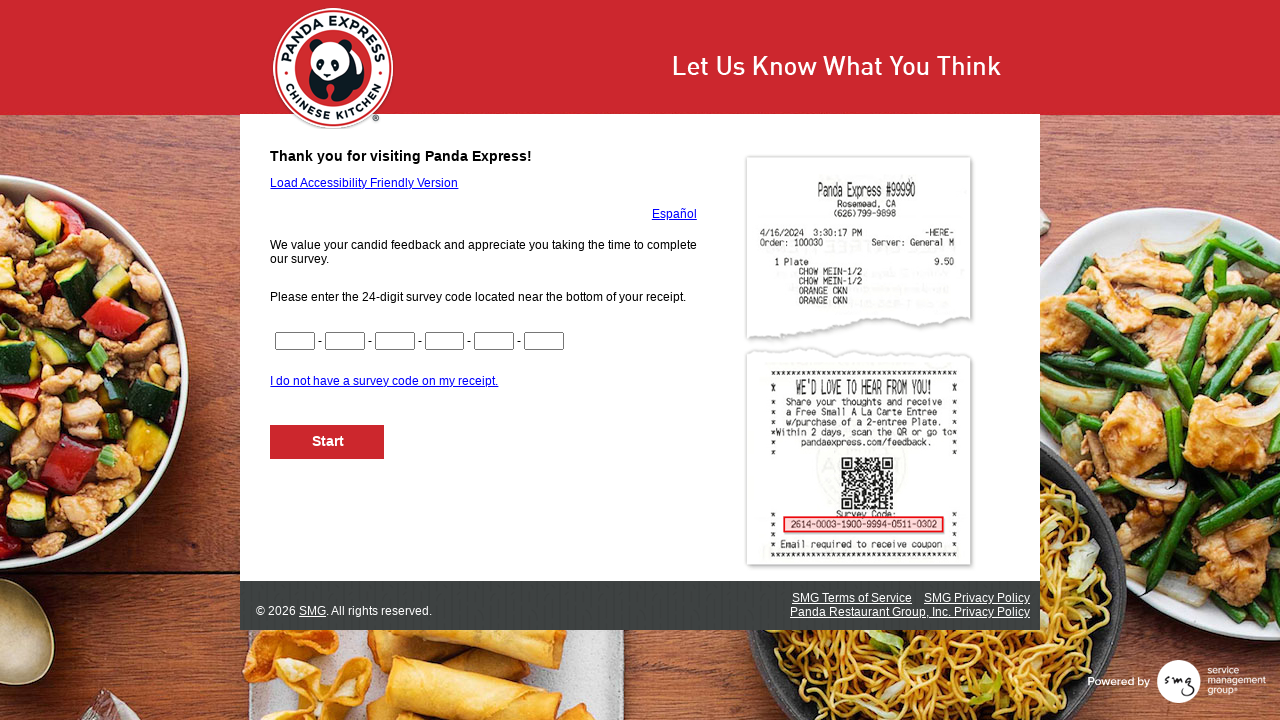

Filled survey code part 1 with '1234' on input[name='CN1']
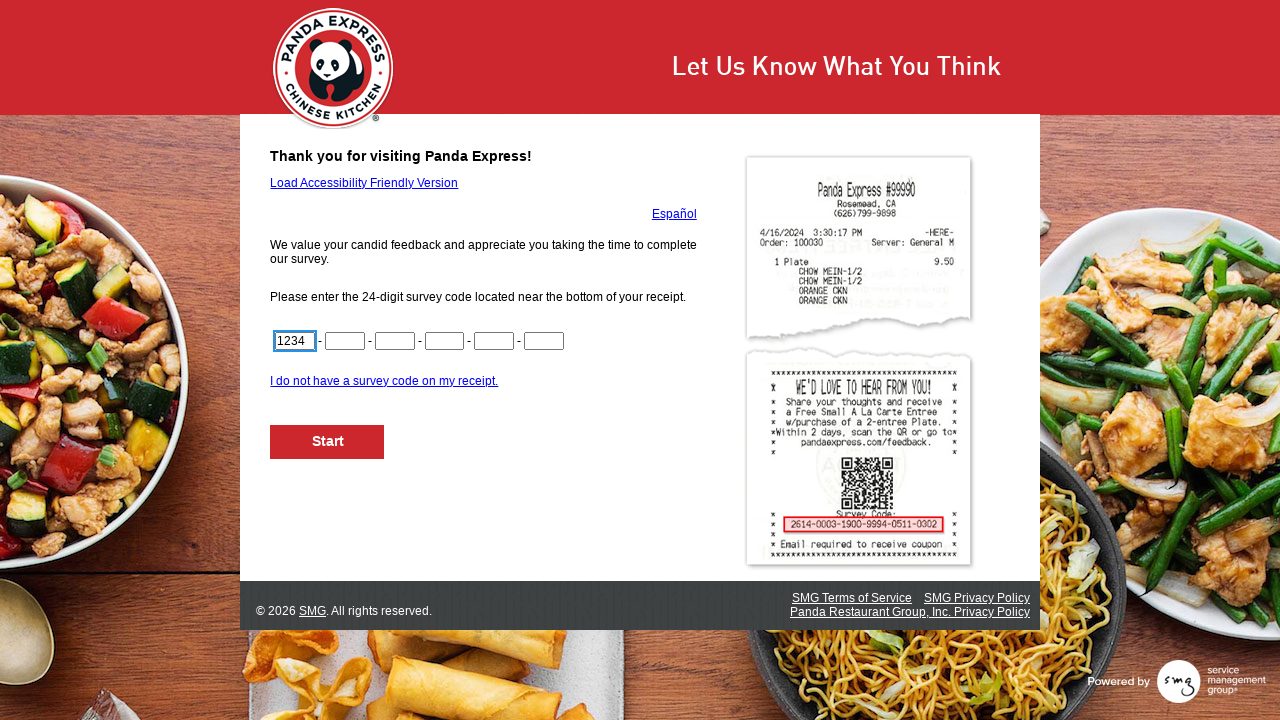

Filled survey code part 2 with '5678' on input[name='CN2']
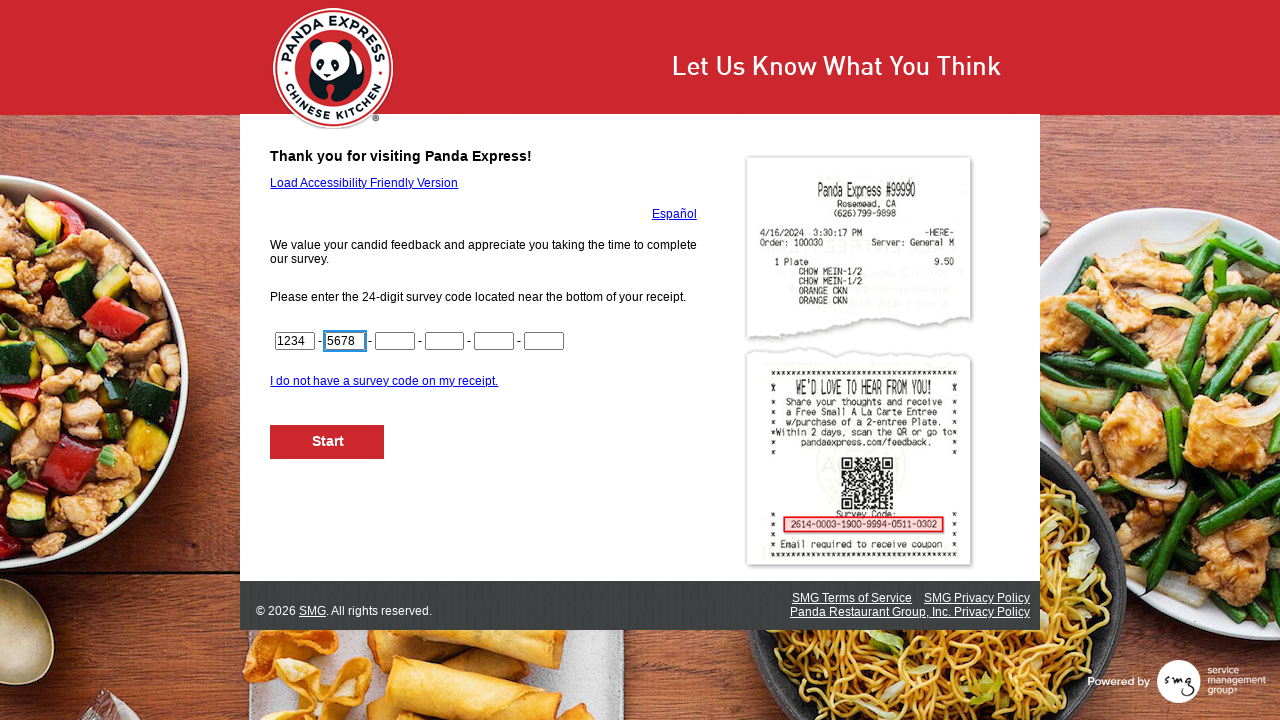

Filled survey code part 3 with '9012' on input[name='CN3']
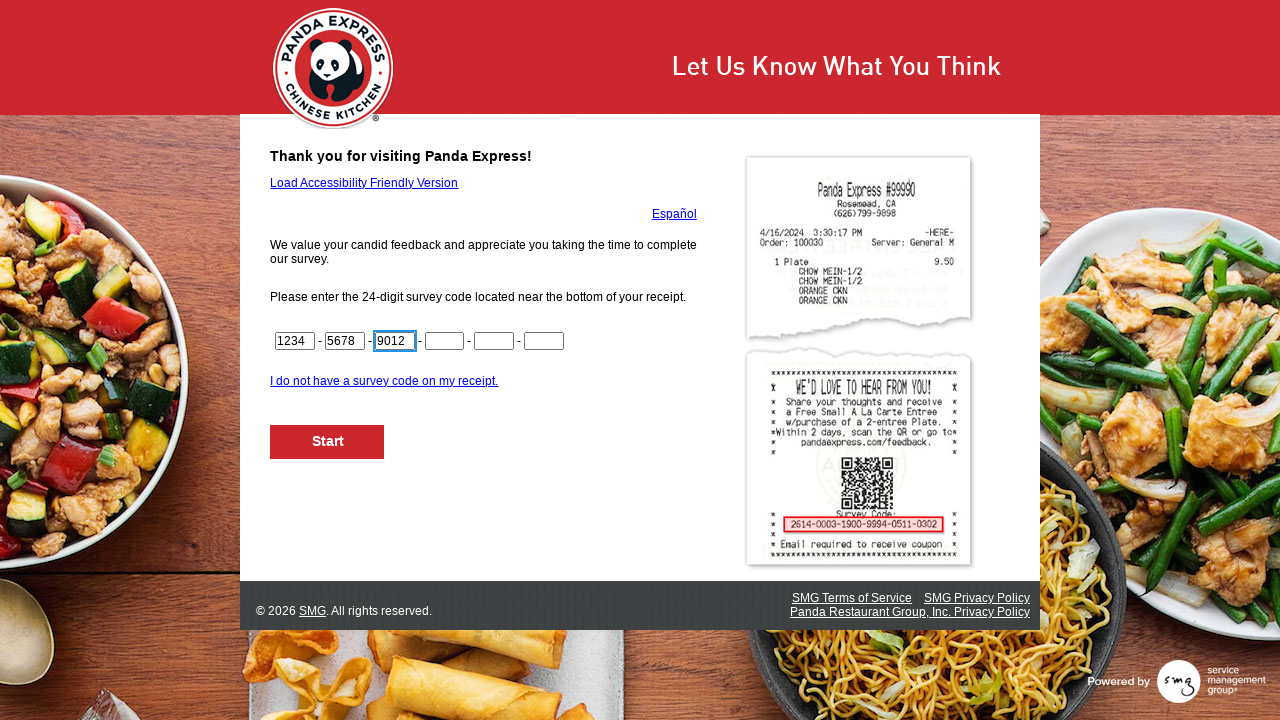

Filled survey code part 4 with '3456' on input[name='CN4']
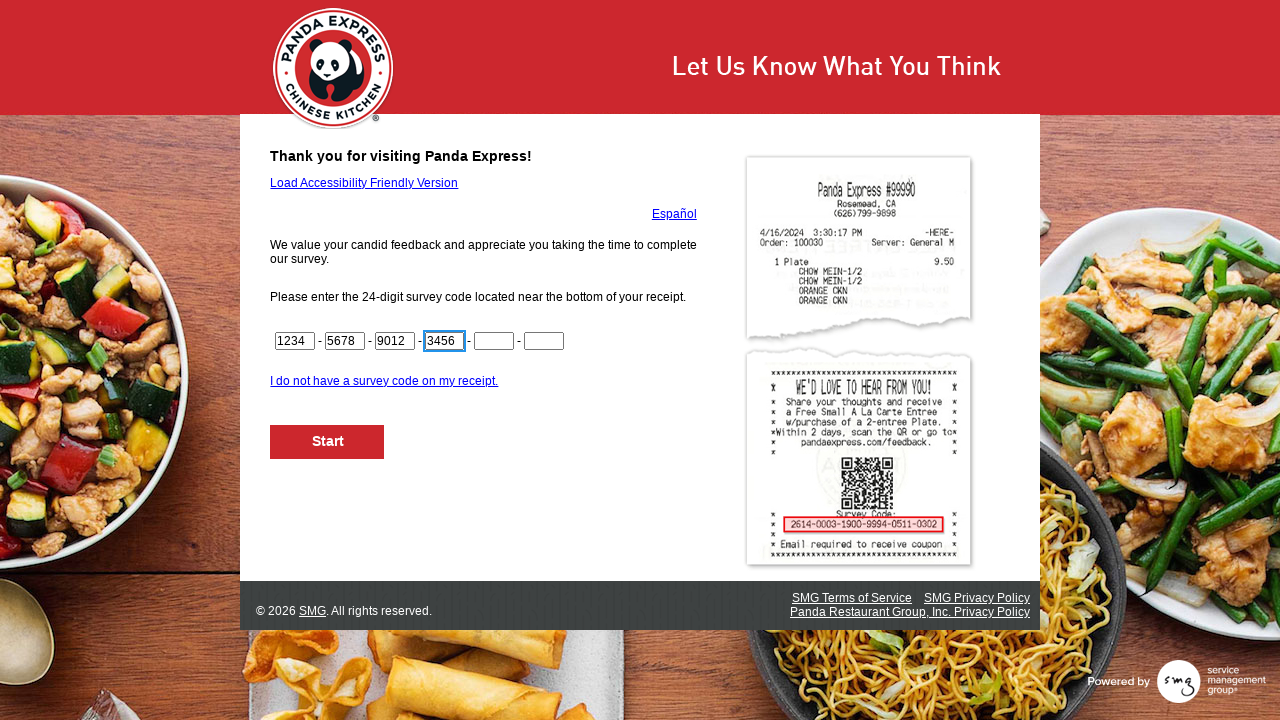

Filled survey code part 5 with '7890' on input[name='CN5']
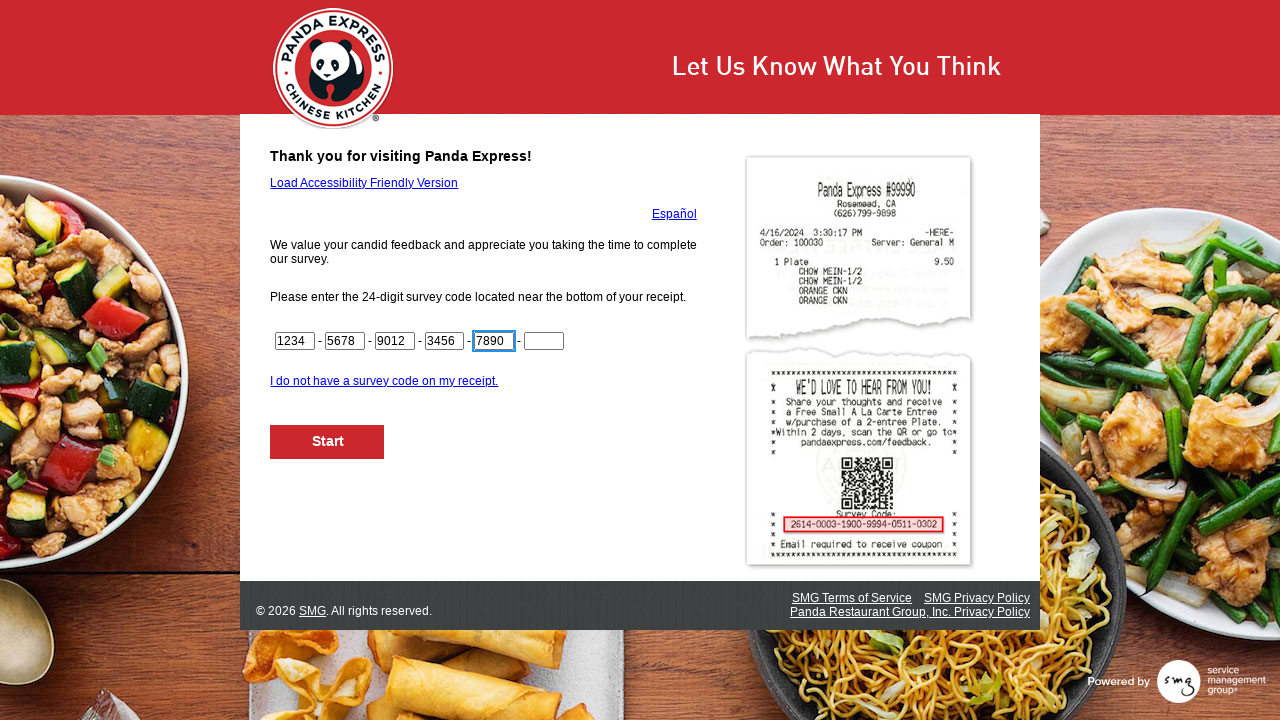

Filled final survey code digits with '42' on input[name='CN6']
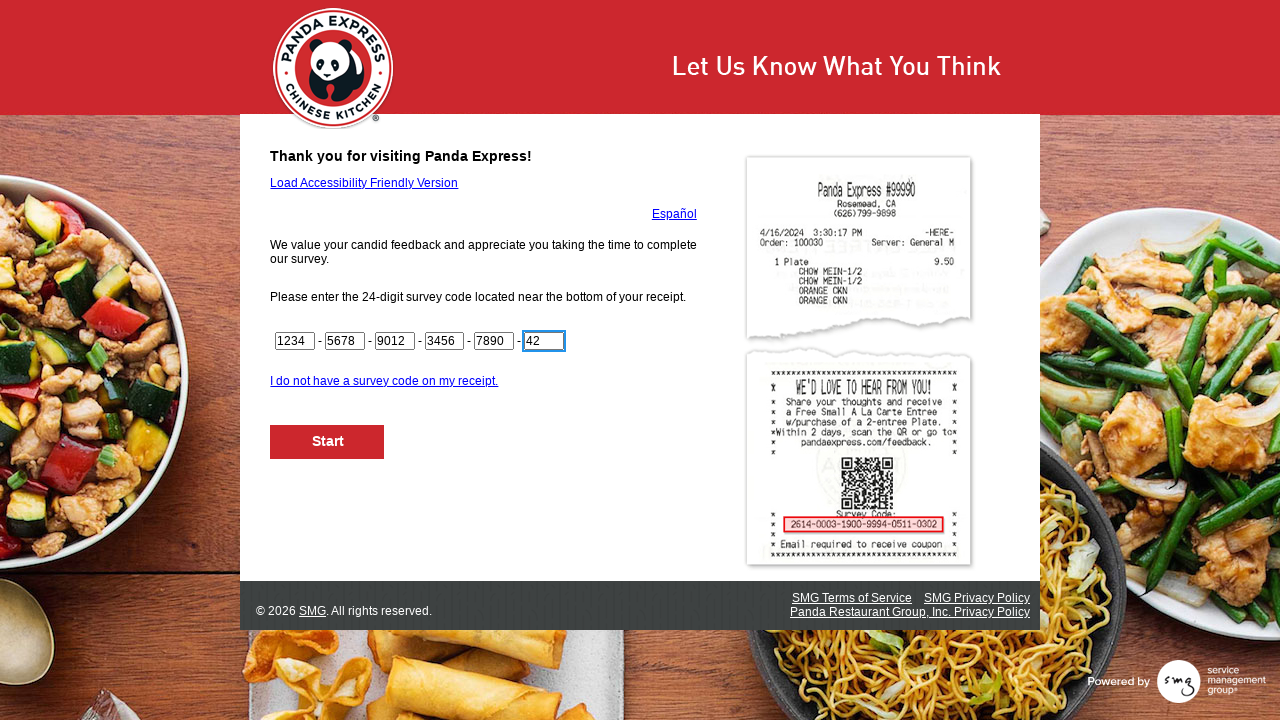

Clicked Next button to submit survey code at (328, 442) on #NextButton
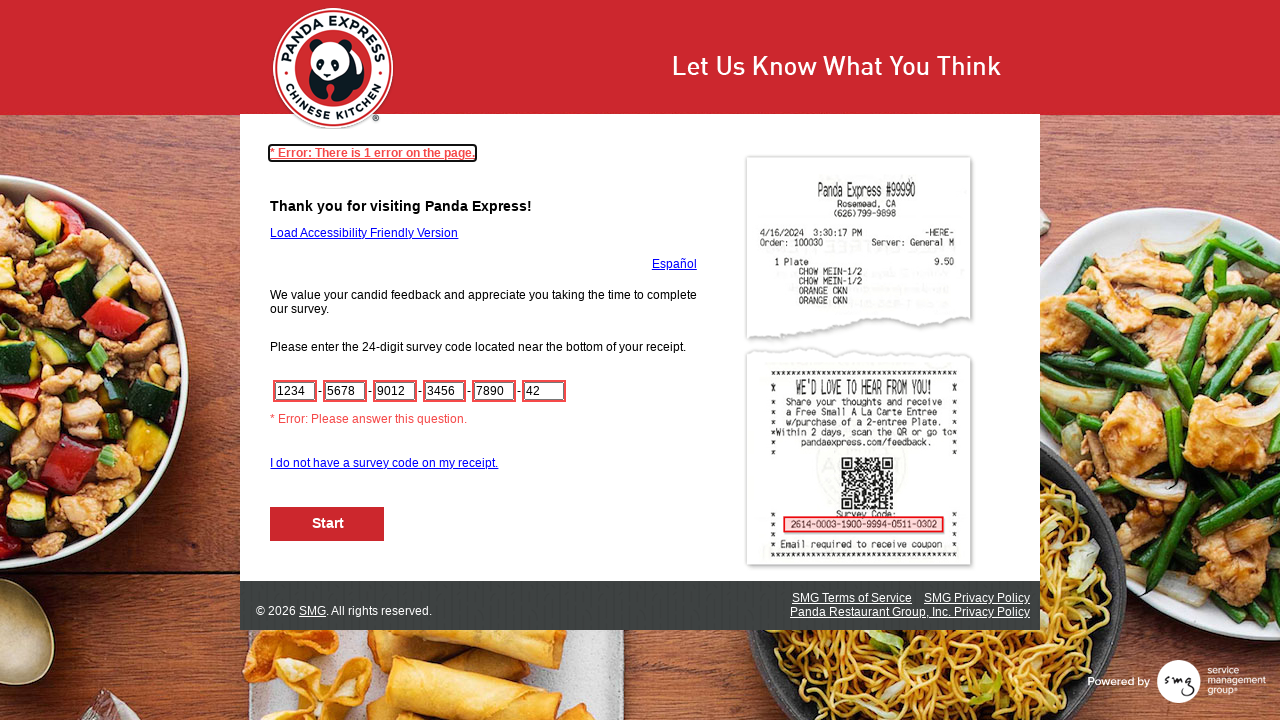

Waited for page to load after code submission
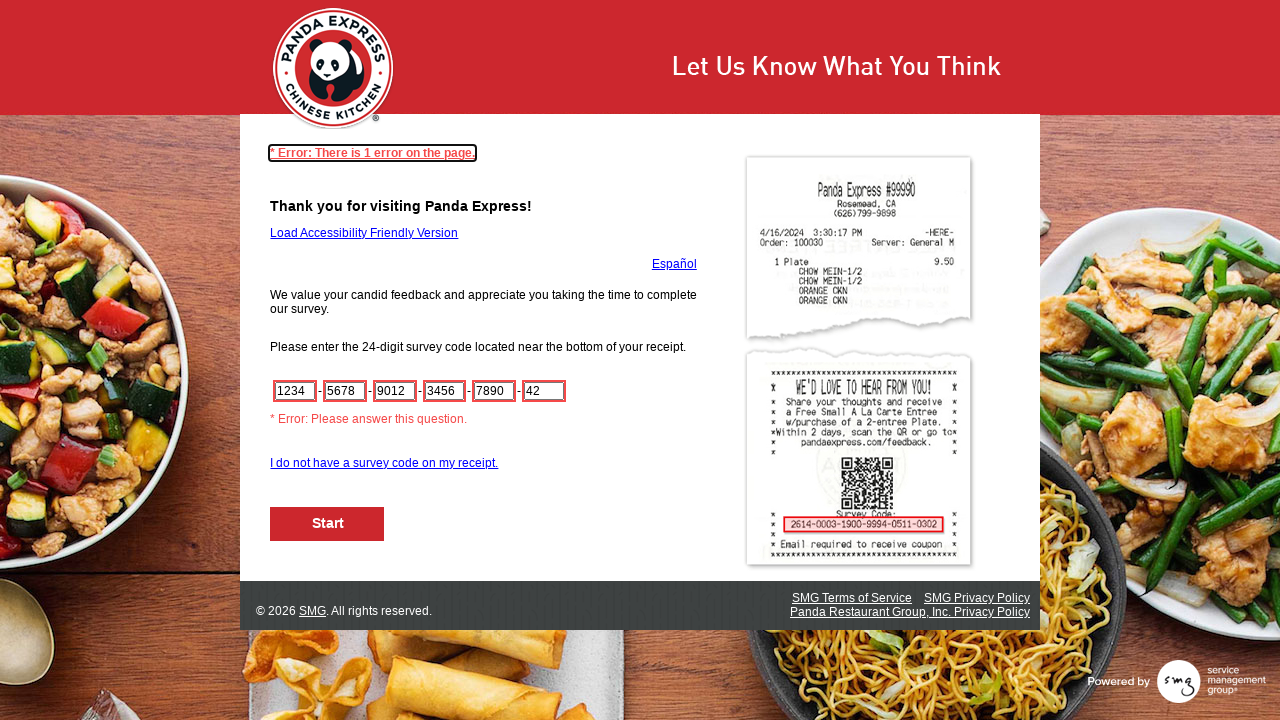

Clicked Next button to proceed to next survey page at (328, 524) on #NextButton
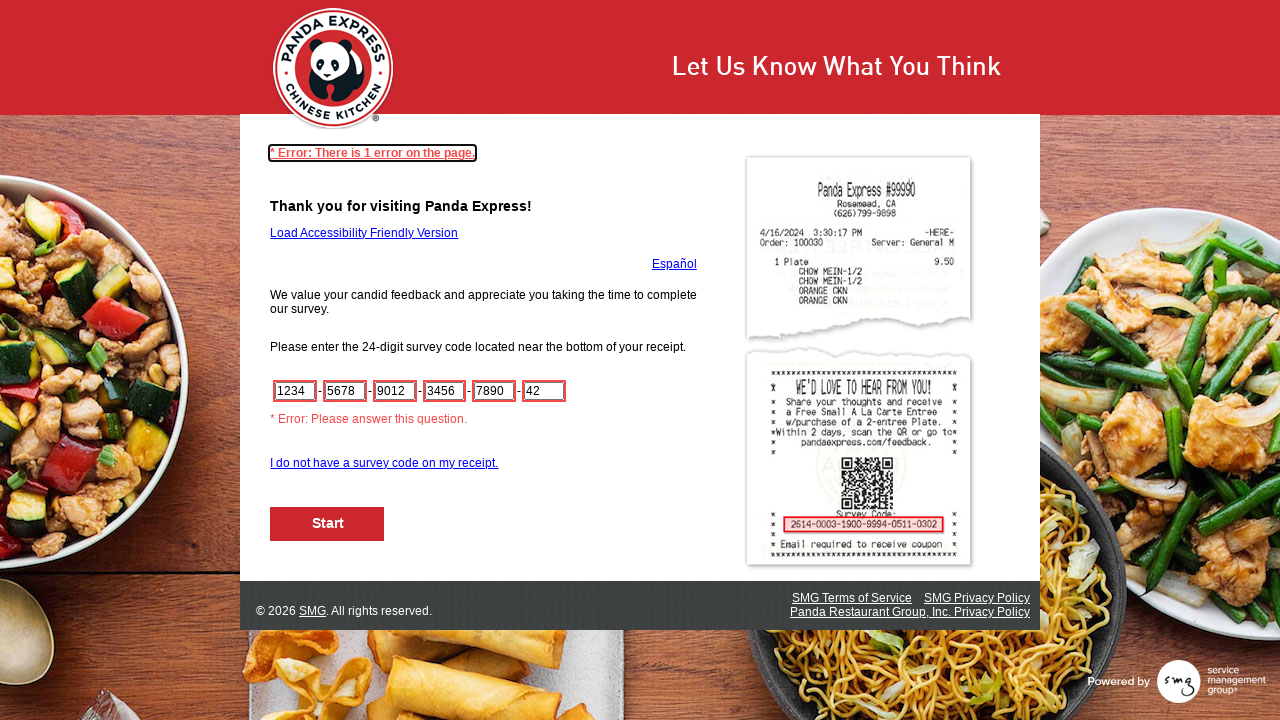

Waited for next survey page to load
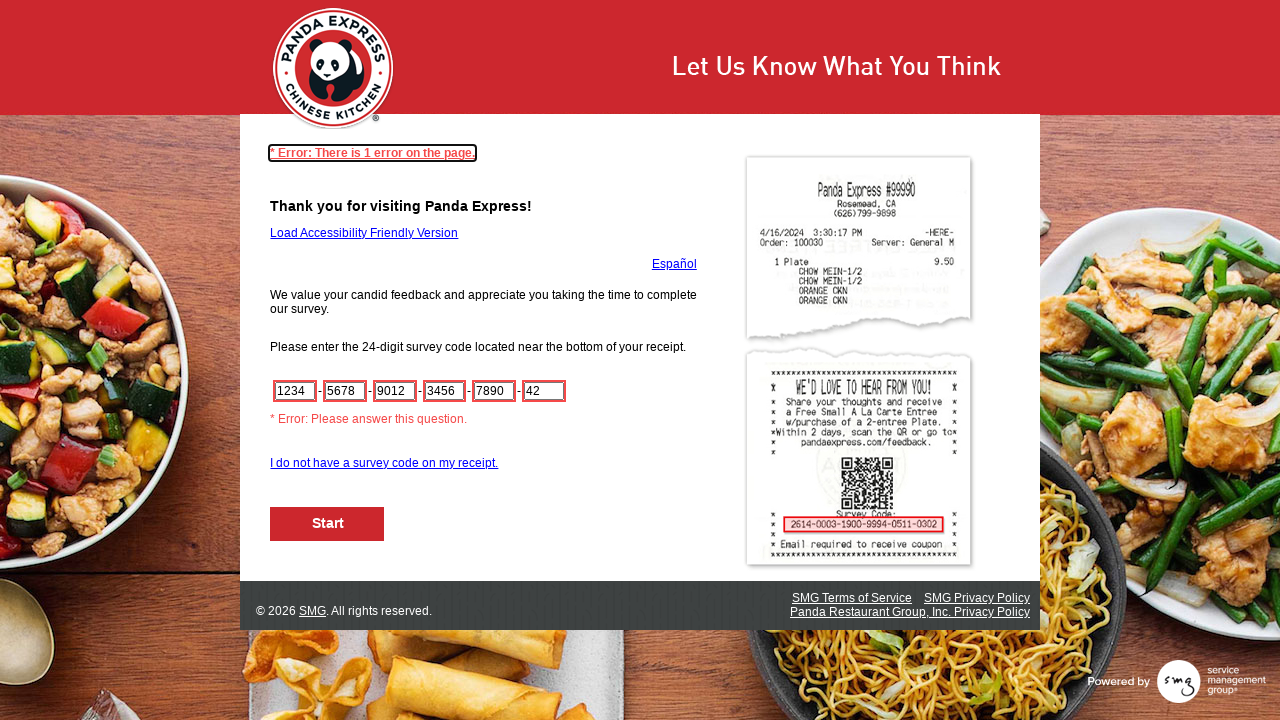

Clicked Next button to proceed to next survey page at (328, 524) on #NextButton
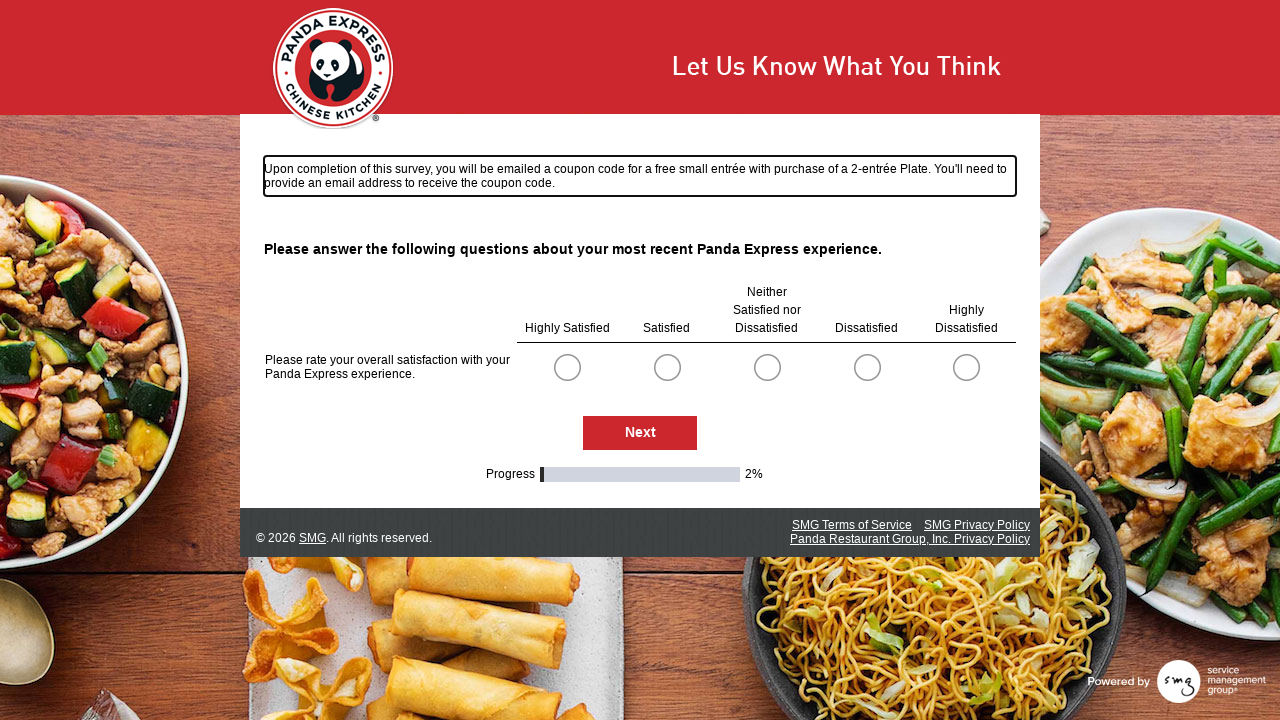

Waited for next survey page to load
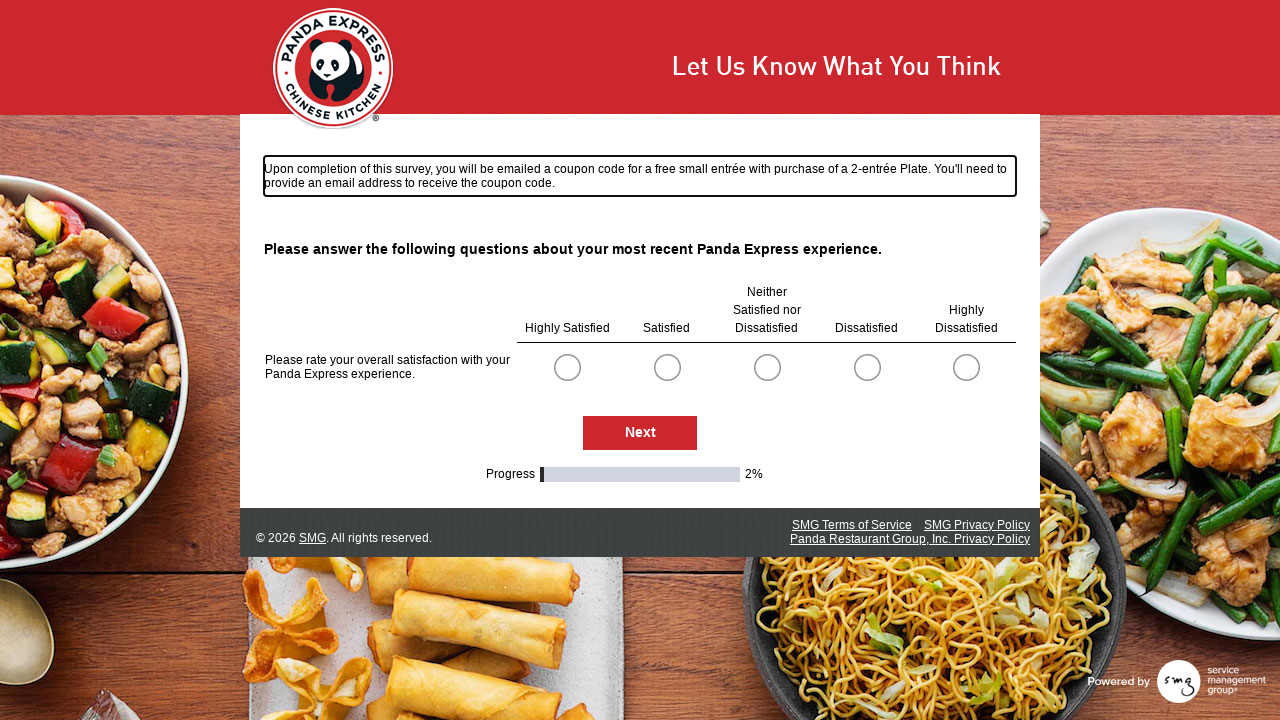

Selected radio button option at index 0 at (567, 367) on .radioSimpleInput >> nth=0
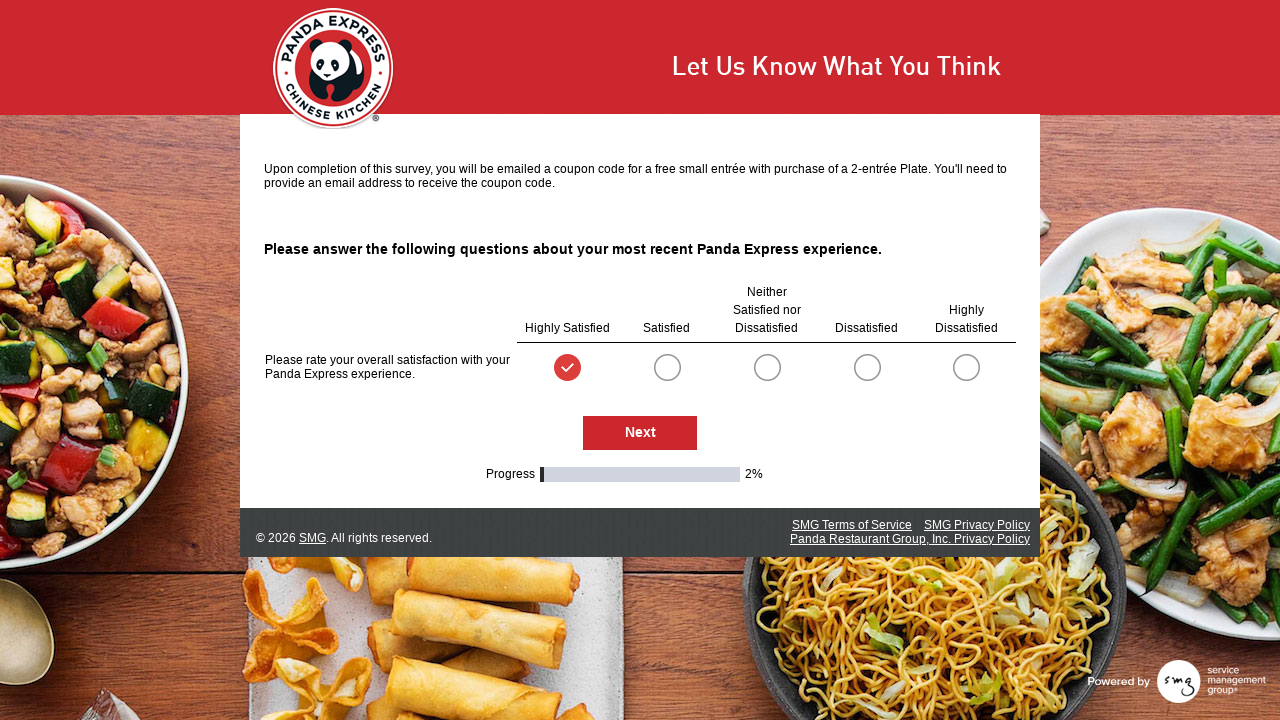

Clicked Next button to proceed to next survey page at (640, 433) on #NextButton
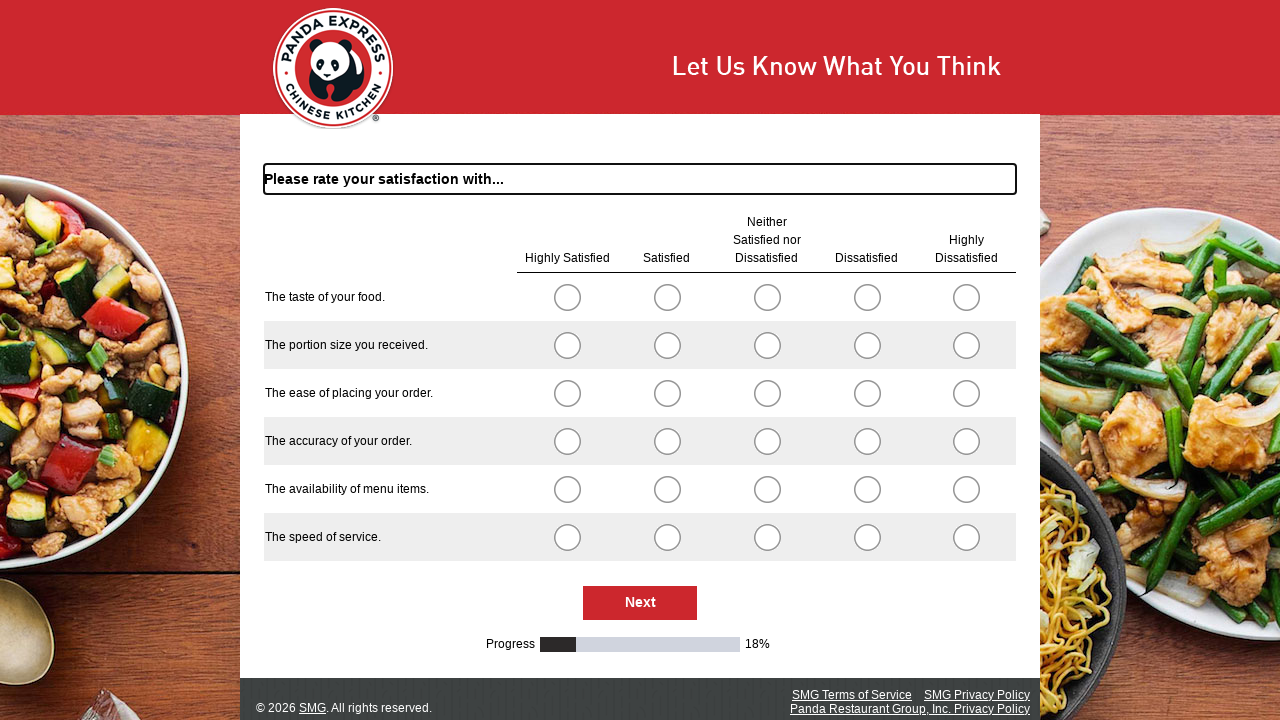

Waited for next survey page to load
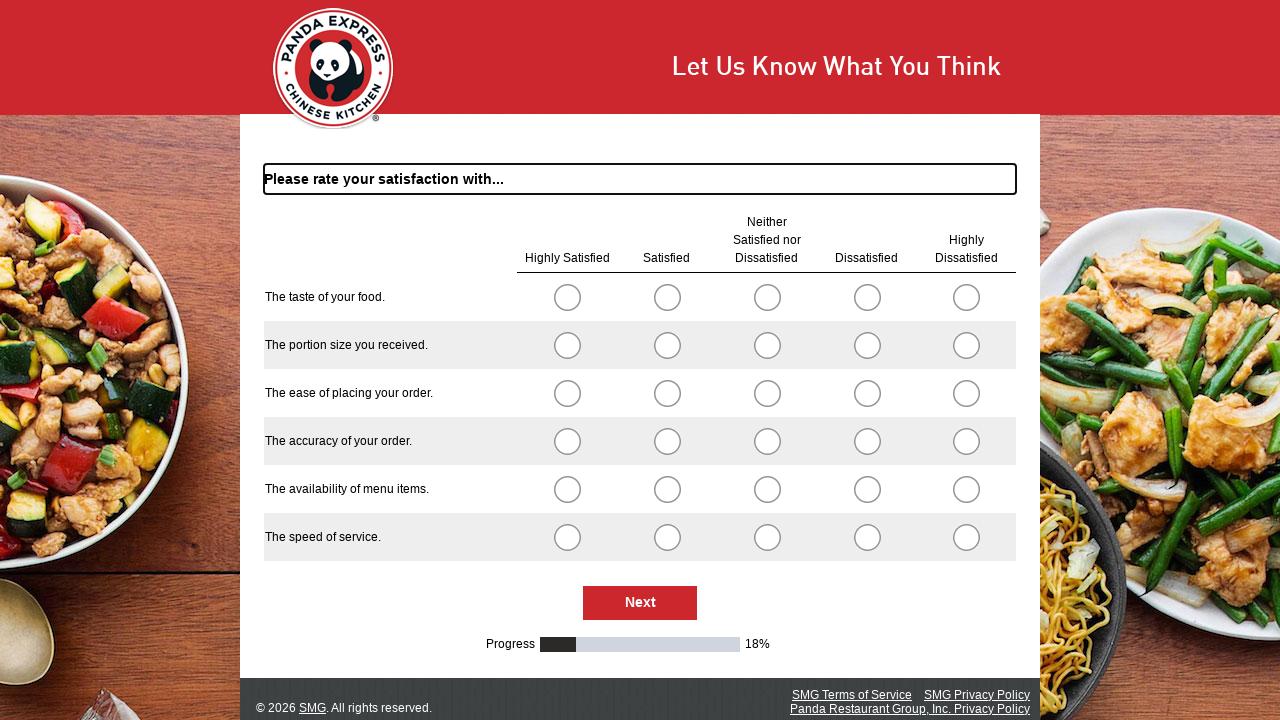

Selected radio button option at index 0 at (567, 297) on .radioSimpleInput >> nth=0
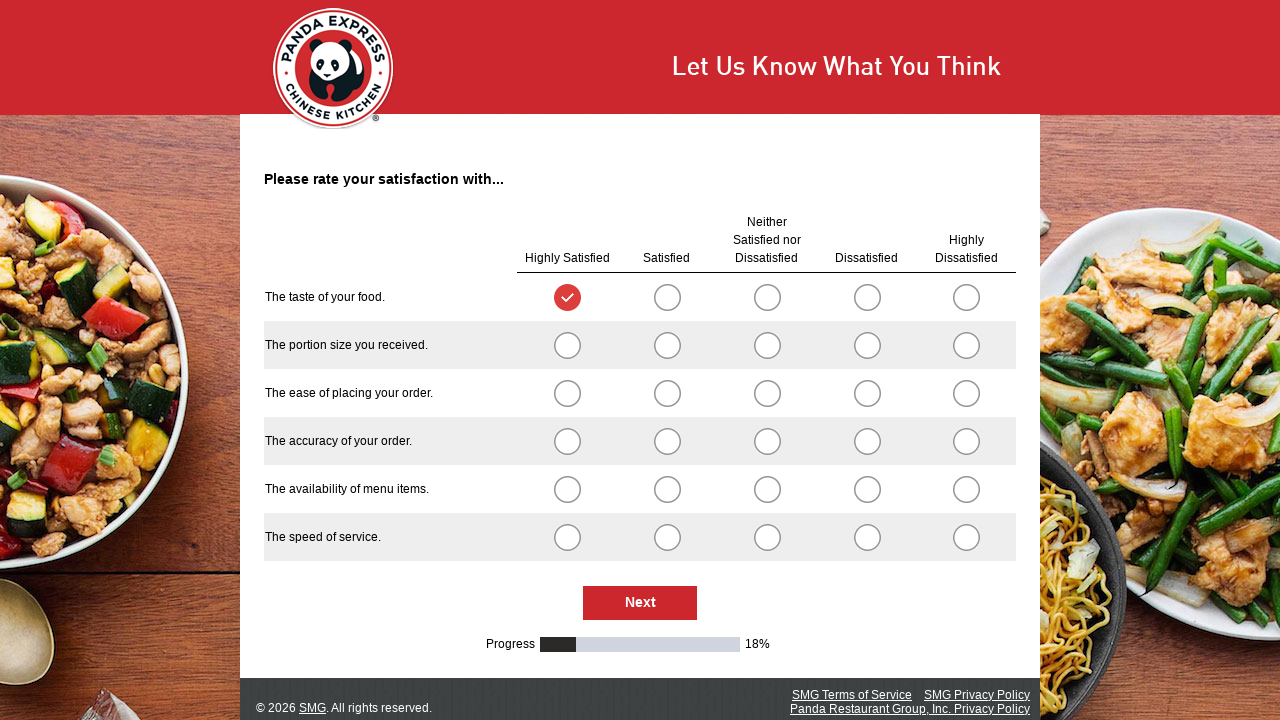

Selected radio button option at index 5 at (567, 345) on .radioSimpleInput >> nth=5
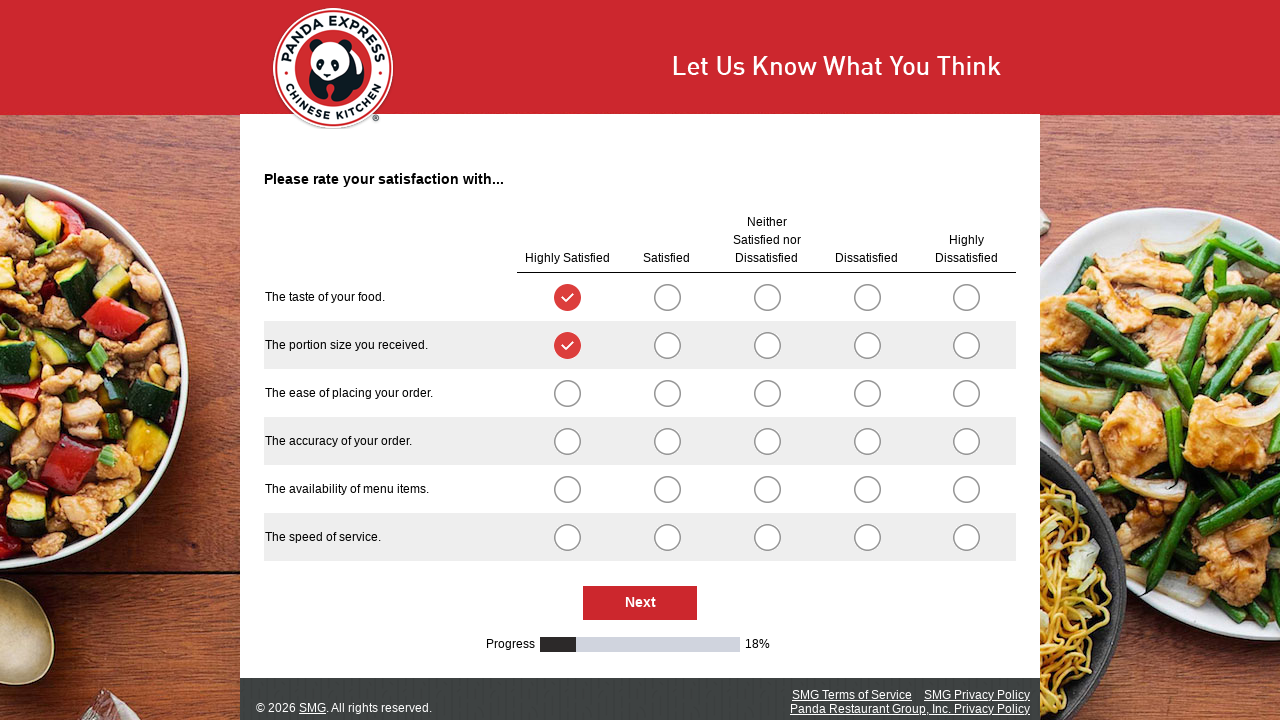

Selected radio button option at index 10 at (567, 393) on .radioSimpleInput >> nth=10
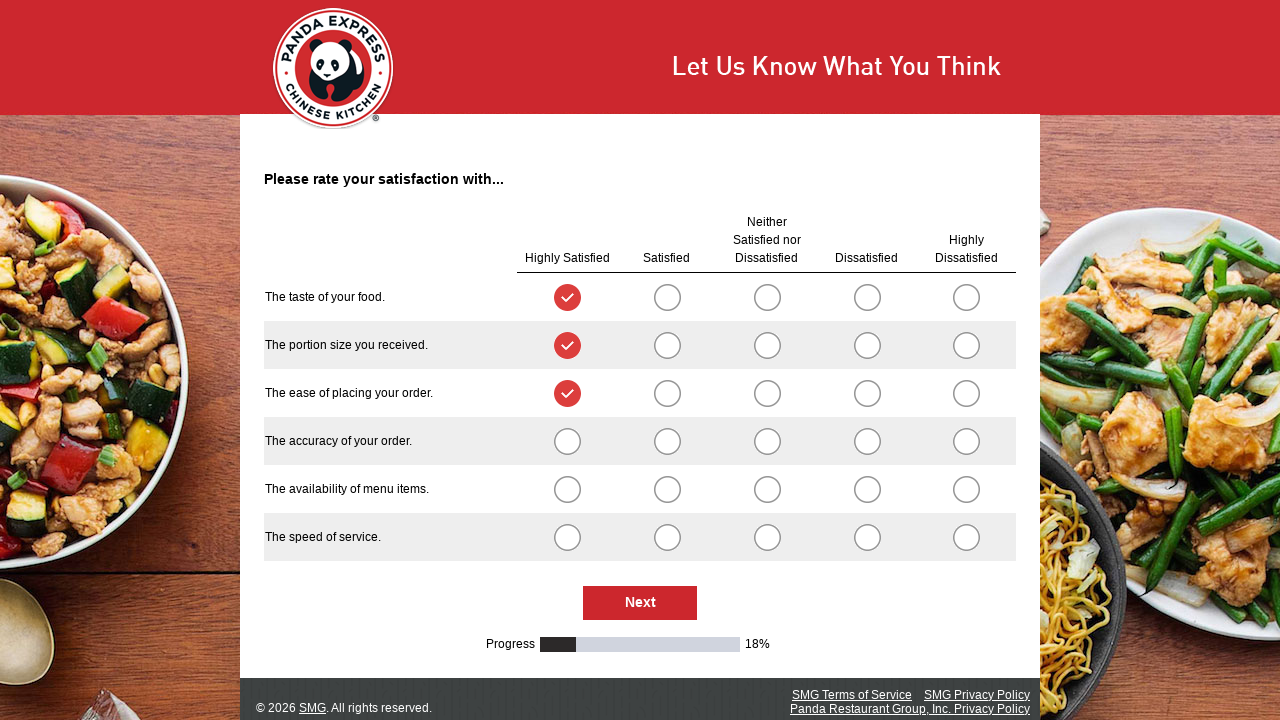

Selected radio button option at index 15 at (567, 441) on .radioSimpleInput >> nth=15
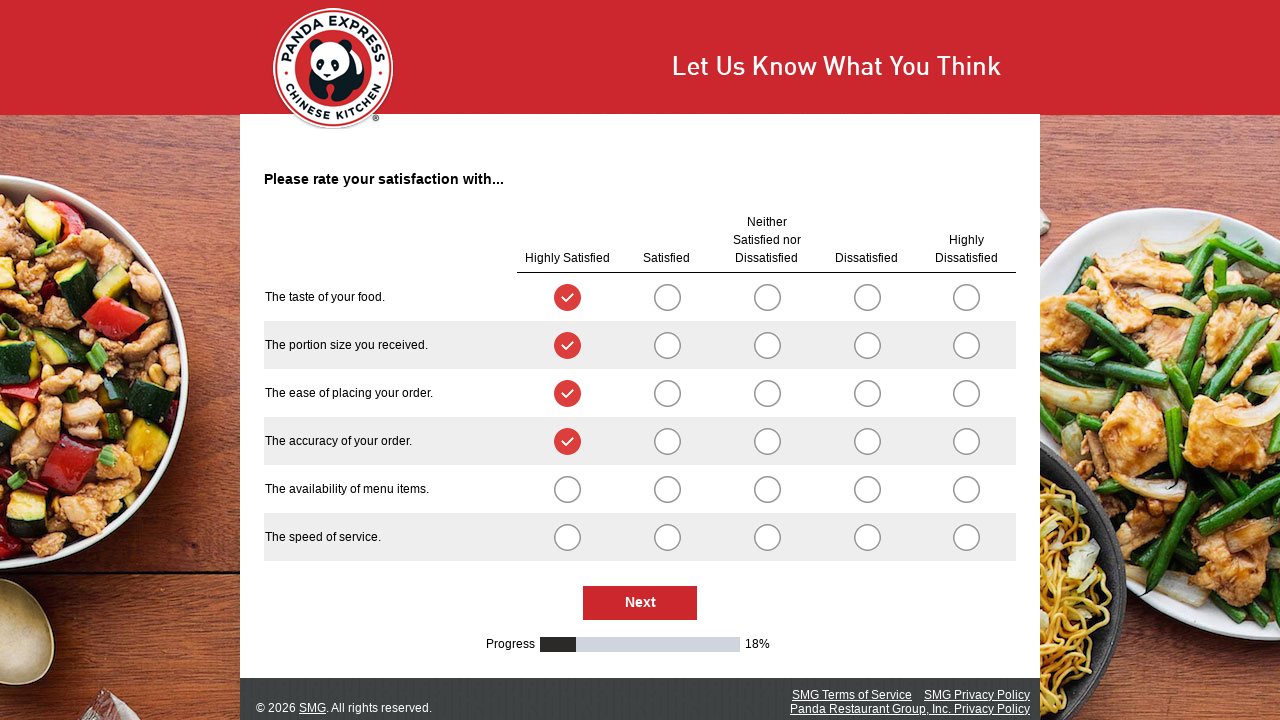

Selected radio button option at index 20 at (567, 489) on .radioSimpleInput >> nth=20
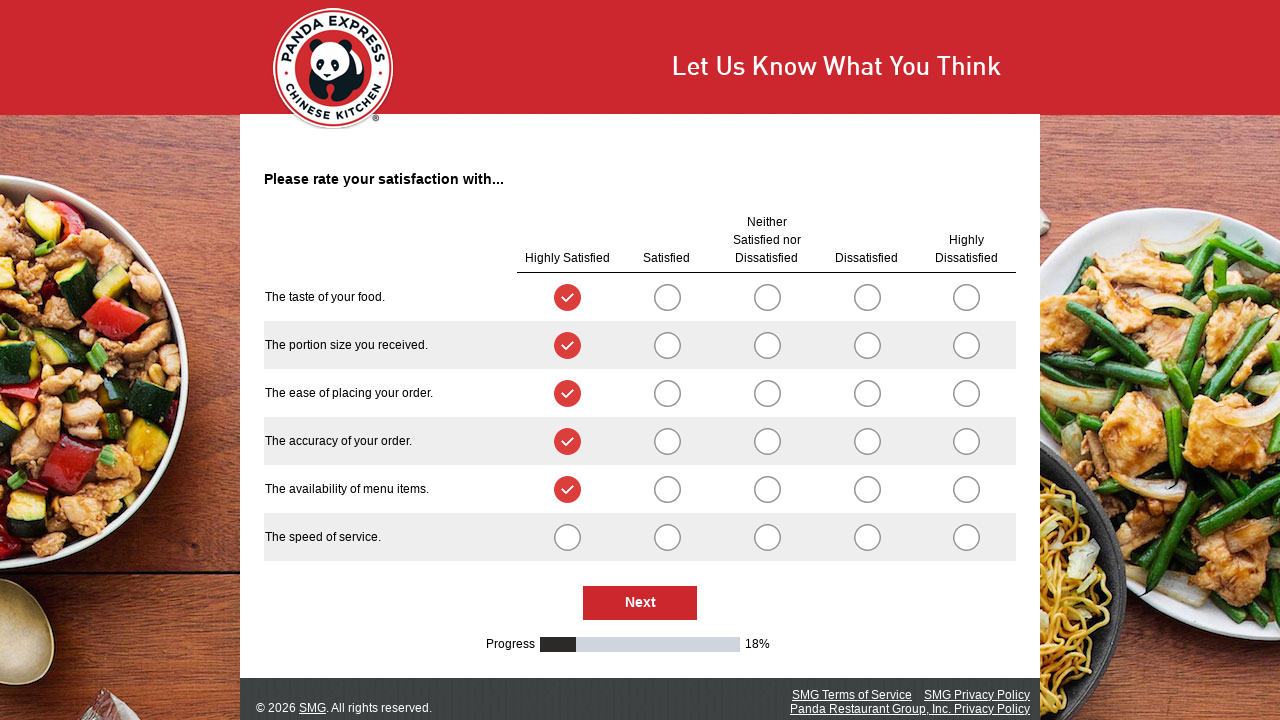

Selected radio button option at index 25 at (567, 537) on .radioSimpleInput >> nth=25
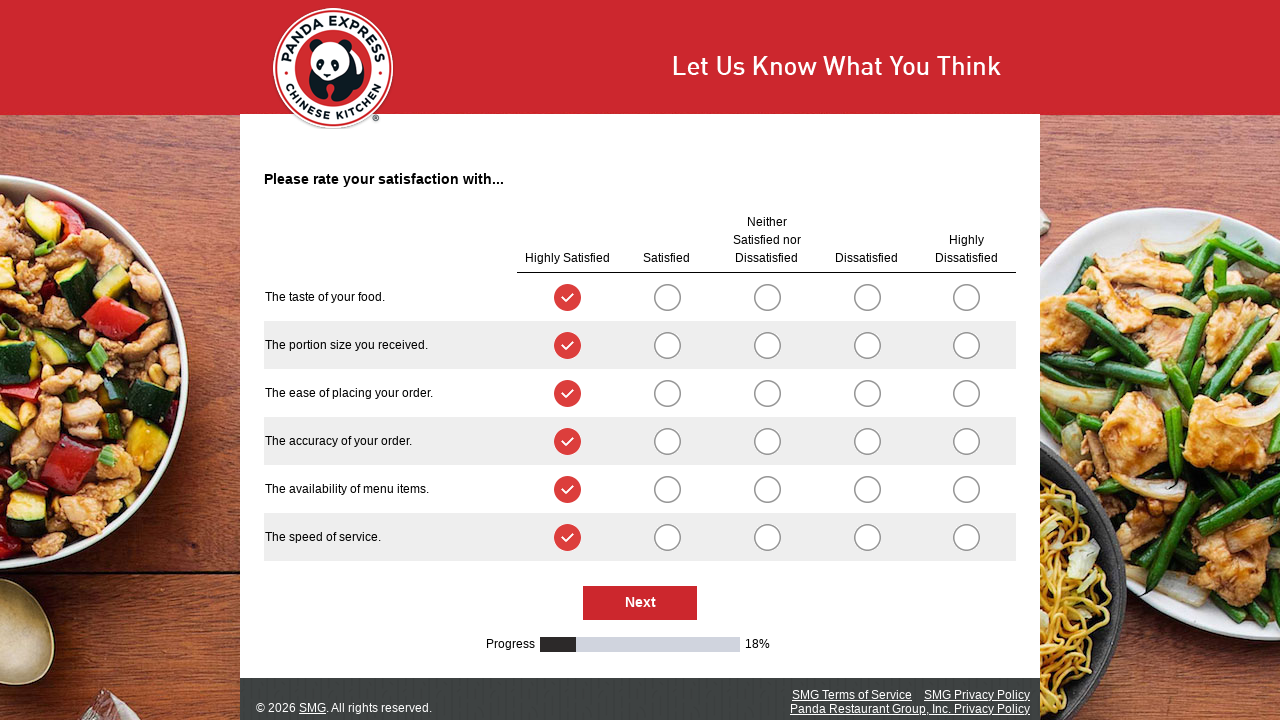

Clicked Next button to proceed to next survey page at (640, 603) on #NextButton
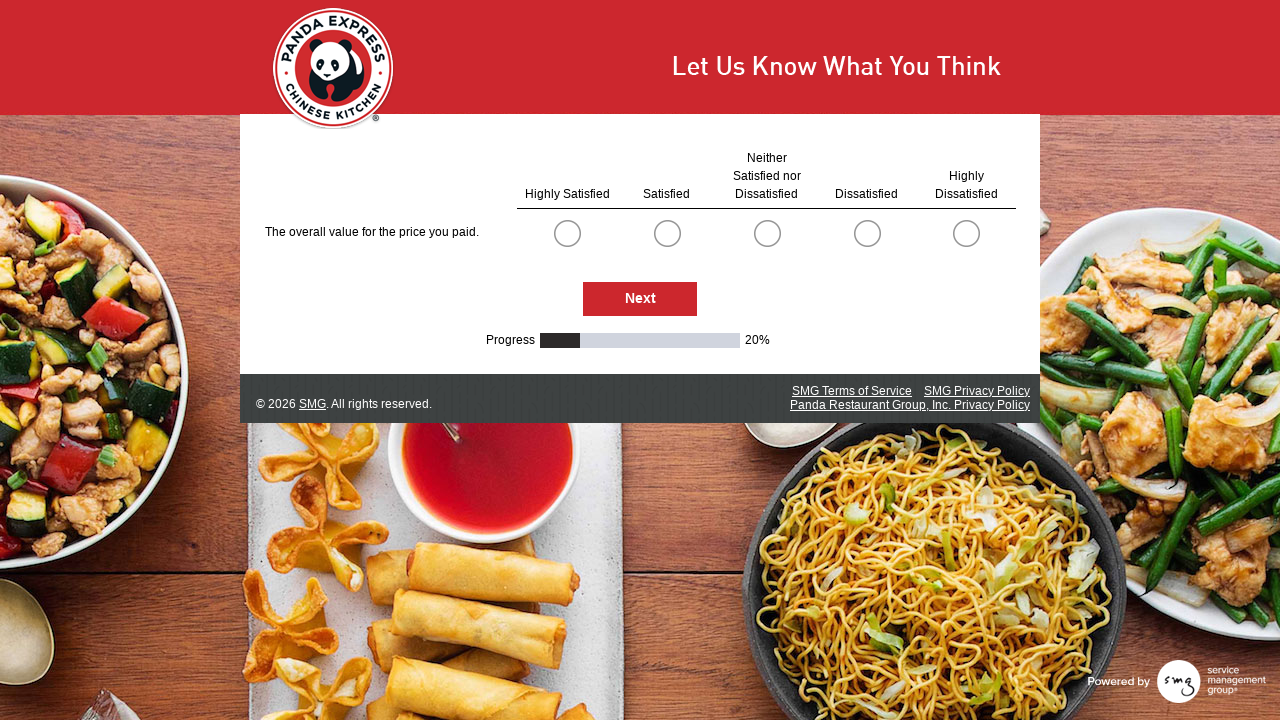

Waited for next survey page to load
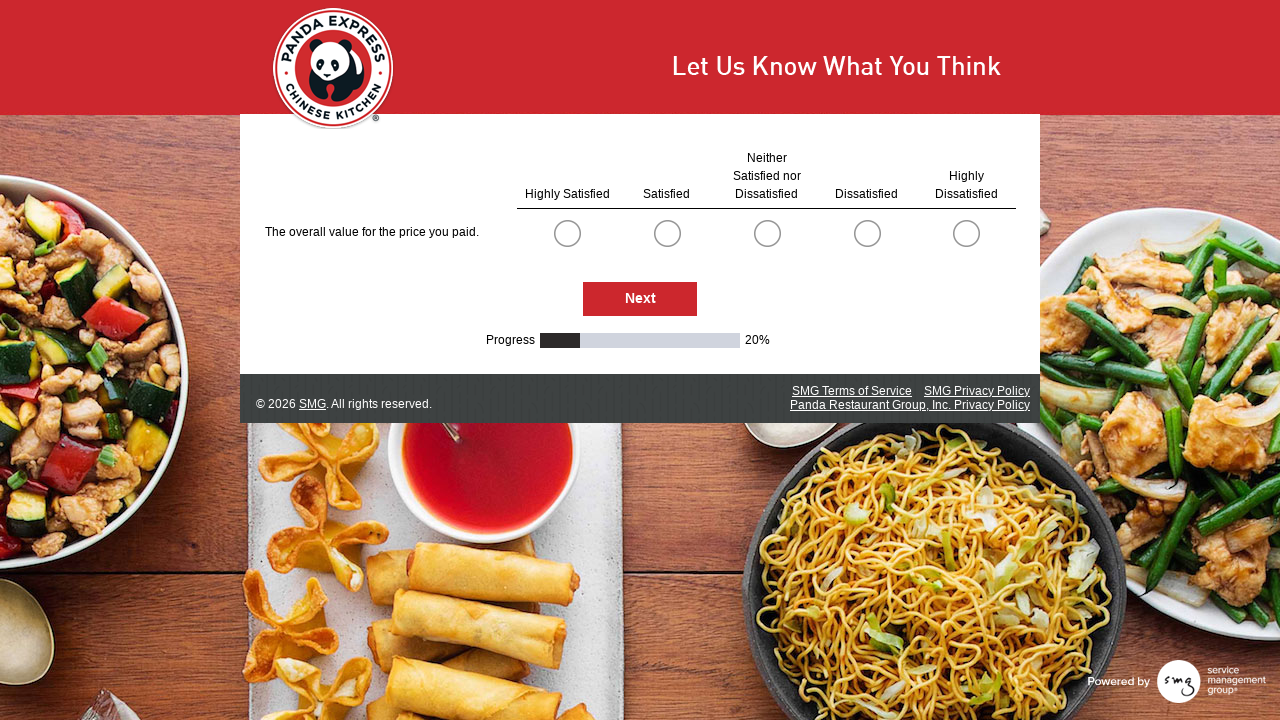

Selected radio button option at index 0 at (567, 233) on .radioSimpleInput >> nth=0
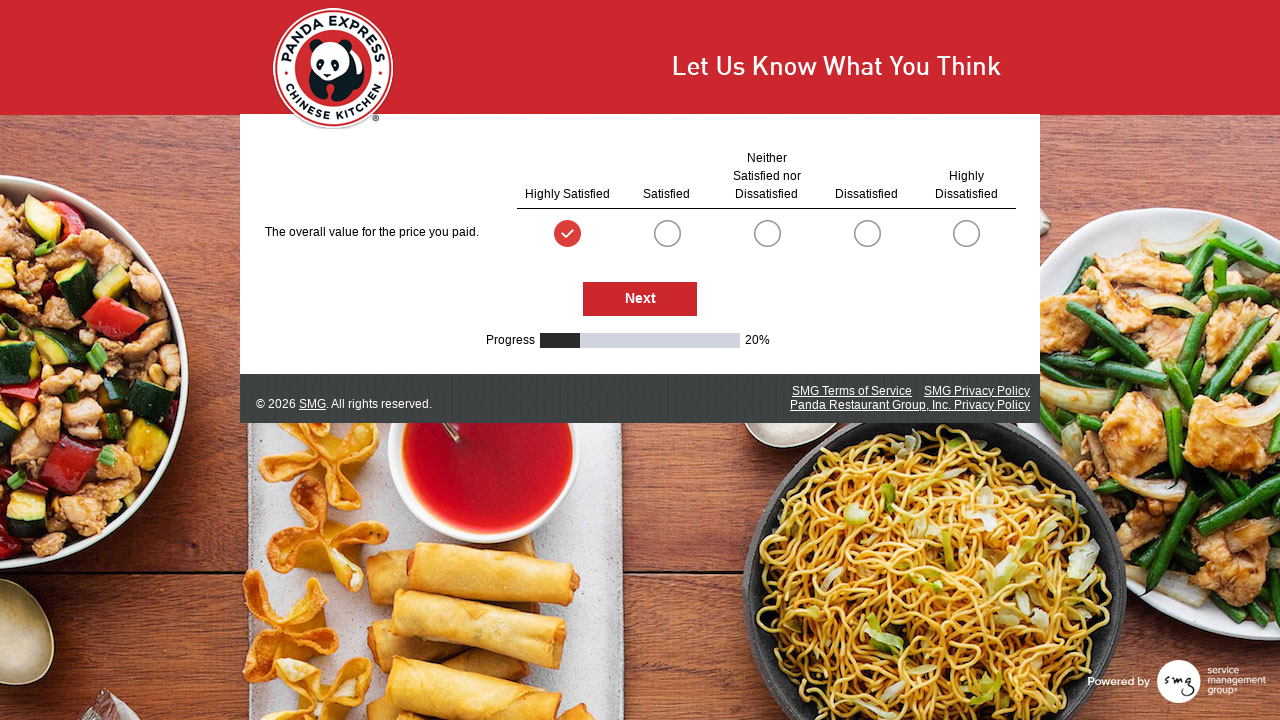

Clicked Next button to proceed to next survey page at (640, 299) on #NextButton
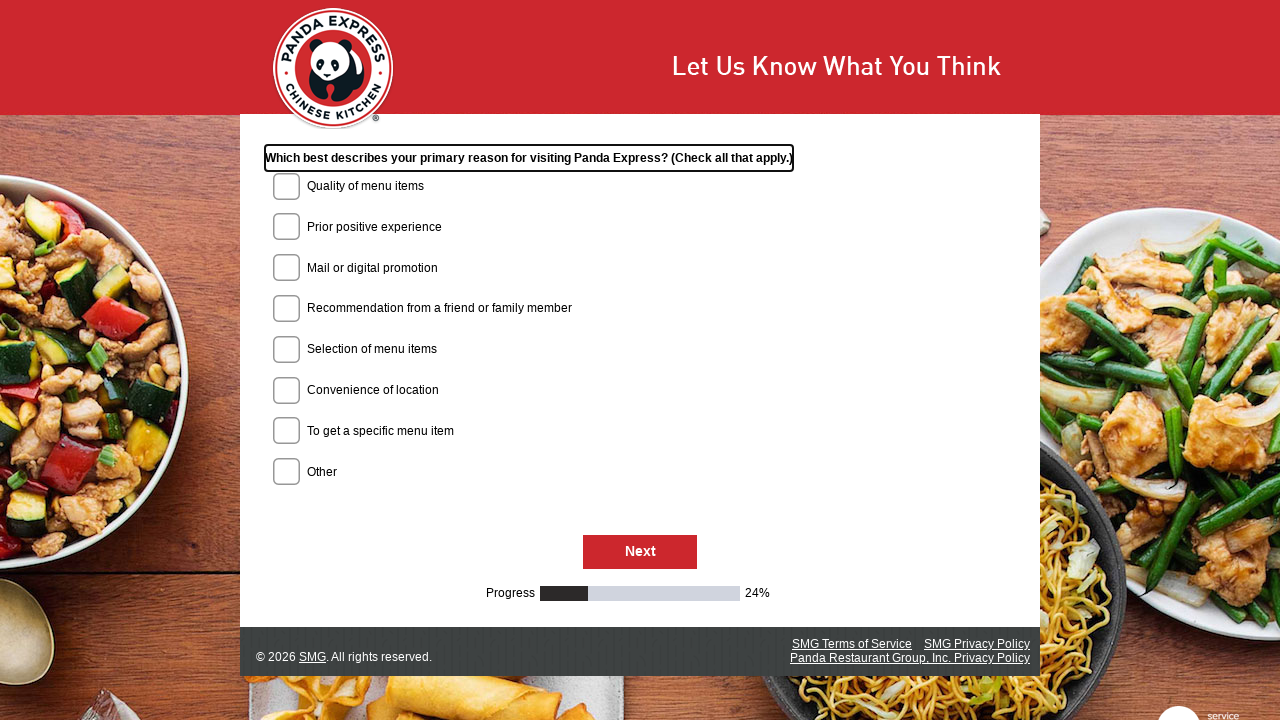

Waited for next survey page to load
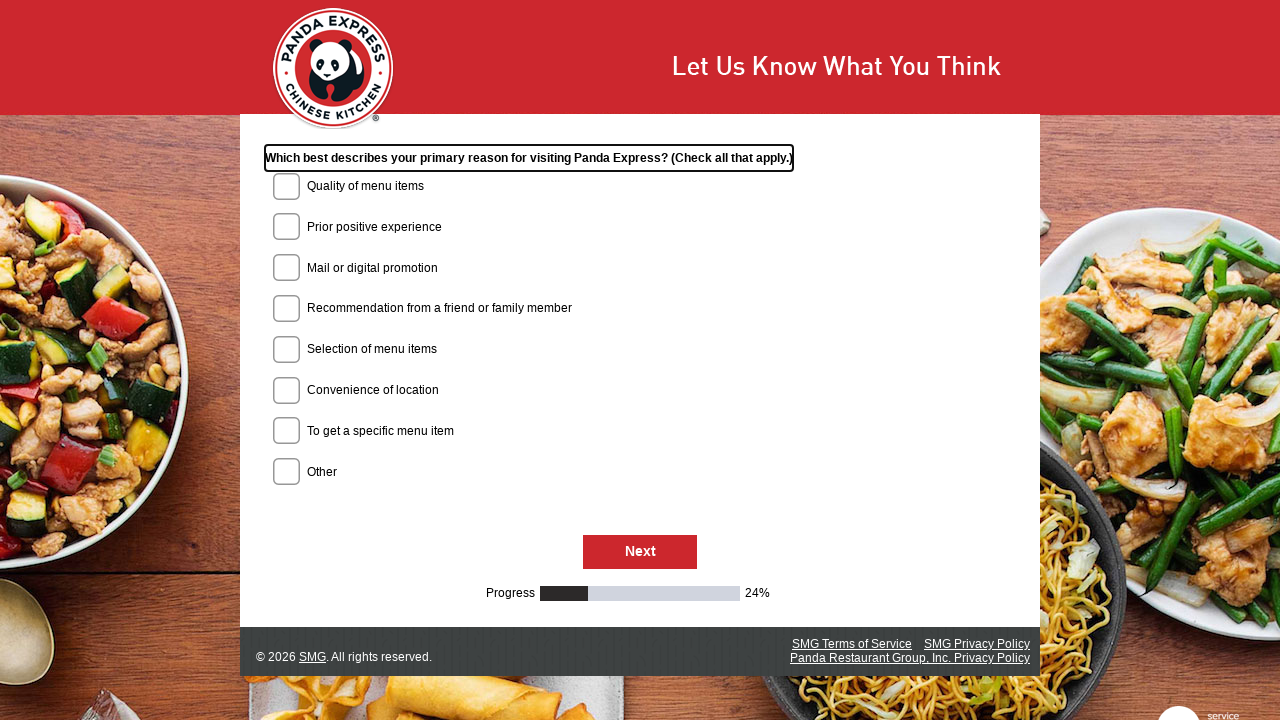

Clicked Next button to proceed to next survey page at (640, 553) on #NextButton
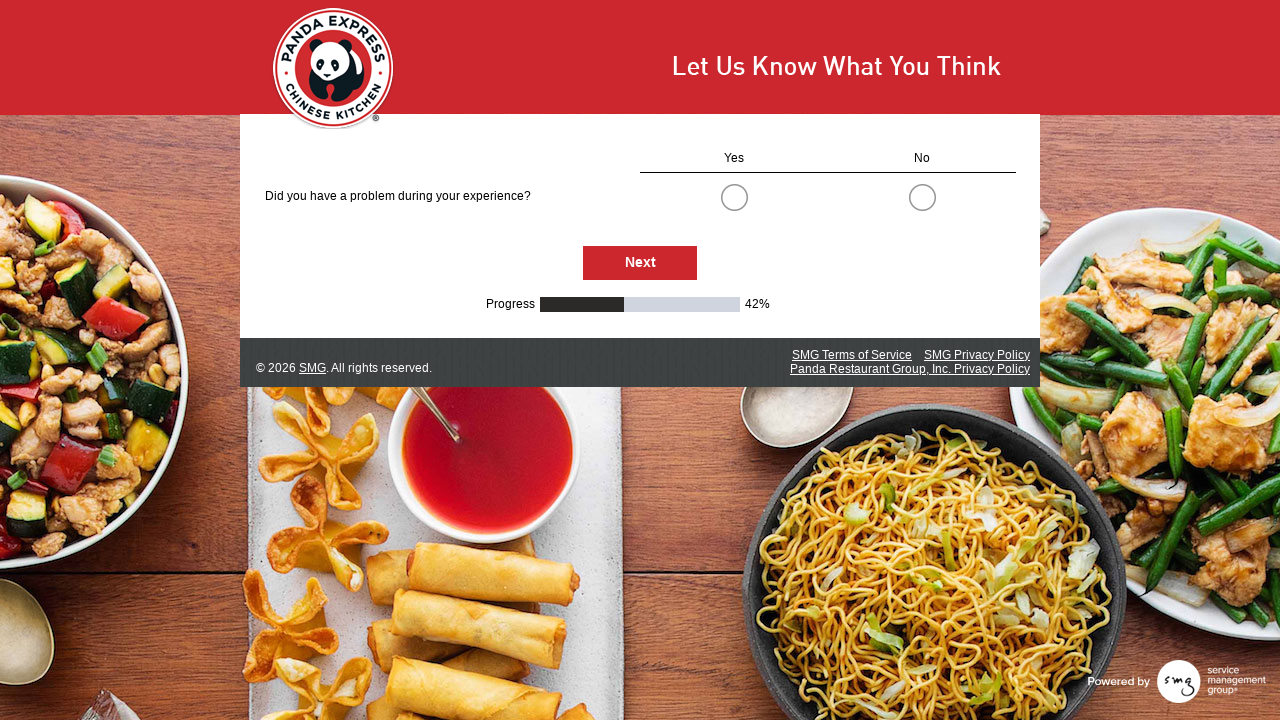

Waited for next survey page to load
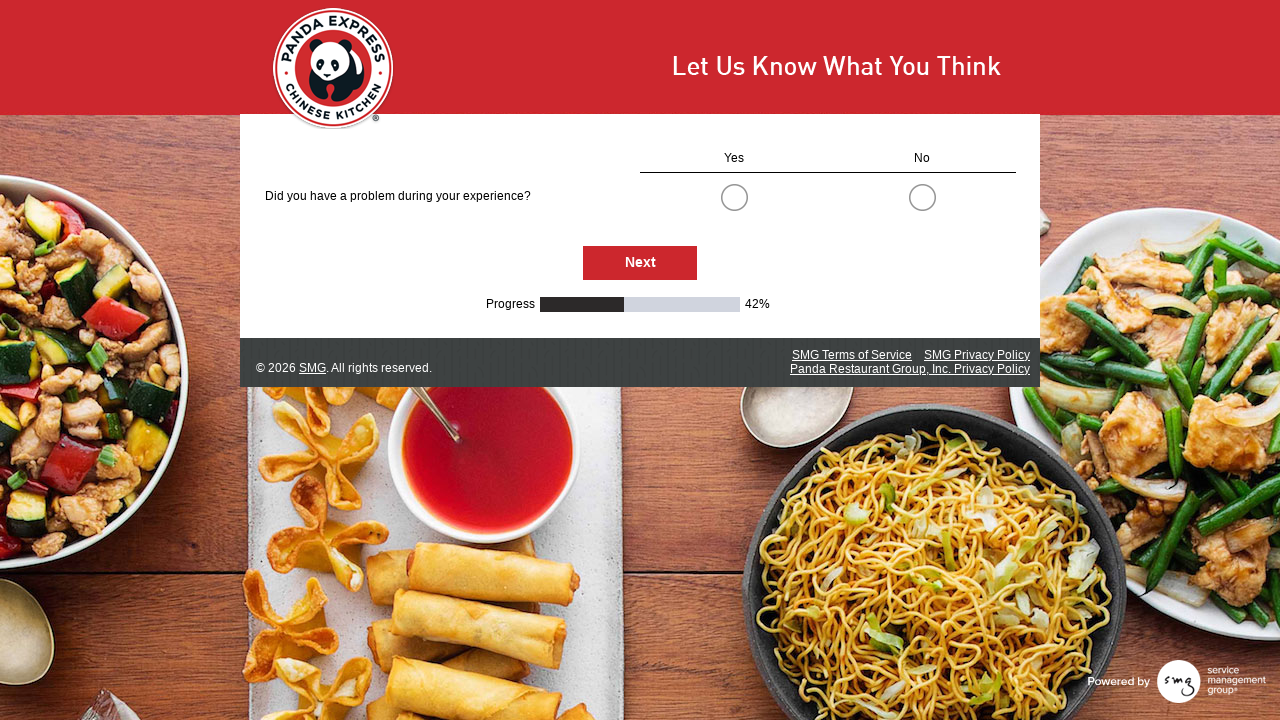

Selected radio button option at index 0 at (734, 197) on .radioSimpleInput >> nth=0
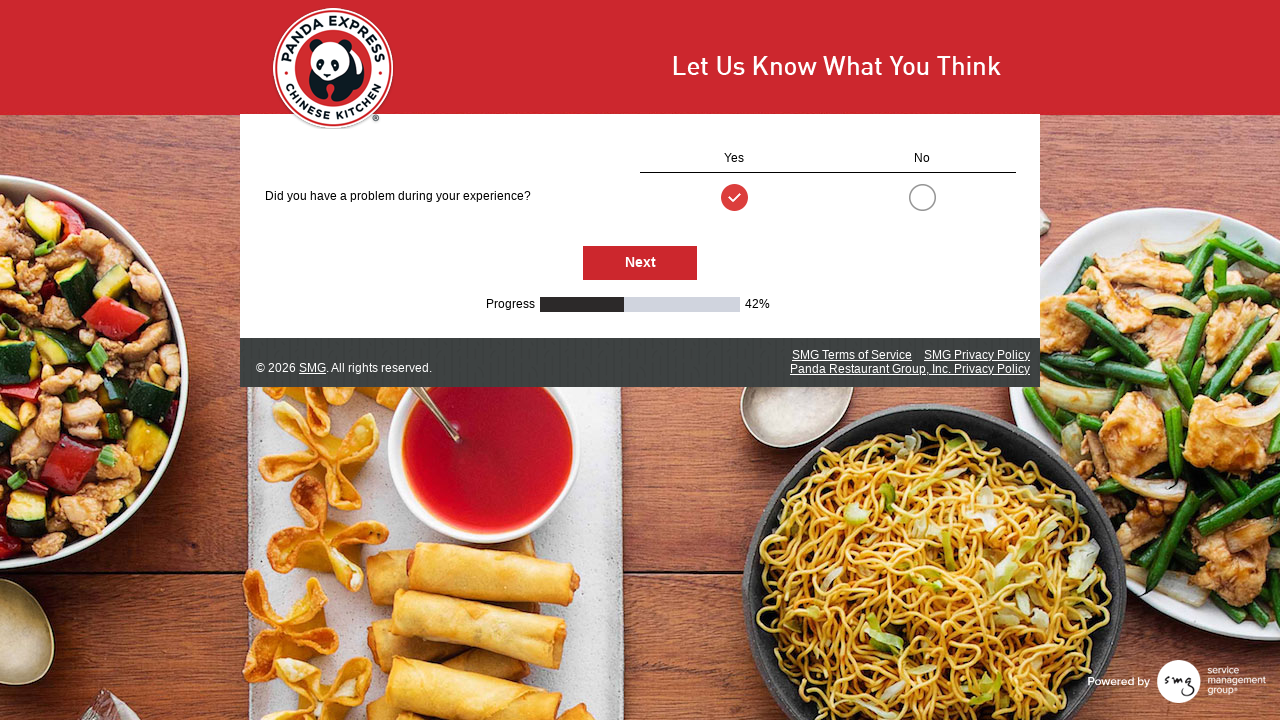

Clicked Next button to proceed to next survey page at (640, 263) on #NextButton
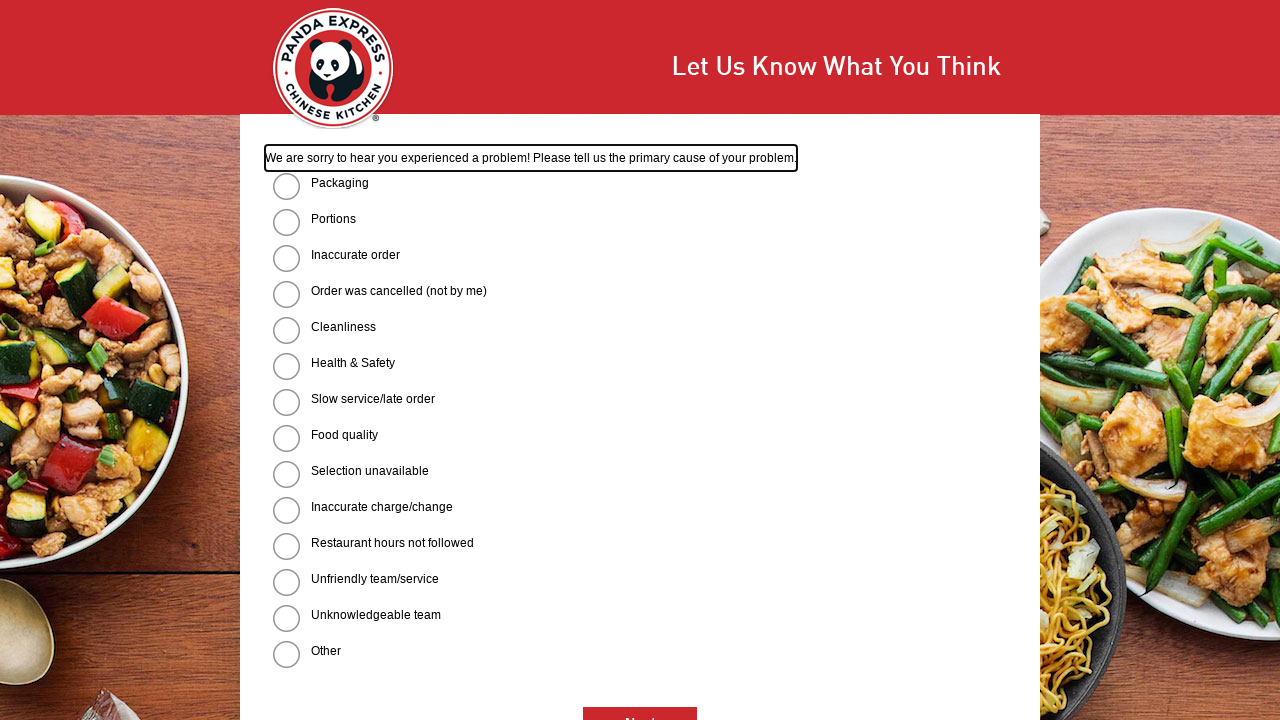

Waited for next survey page to load
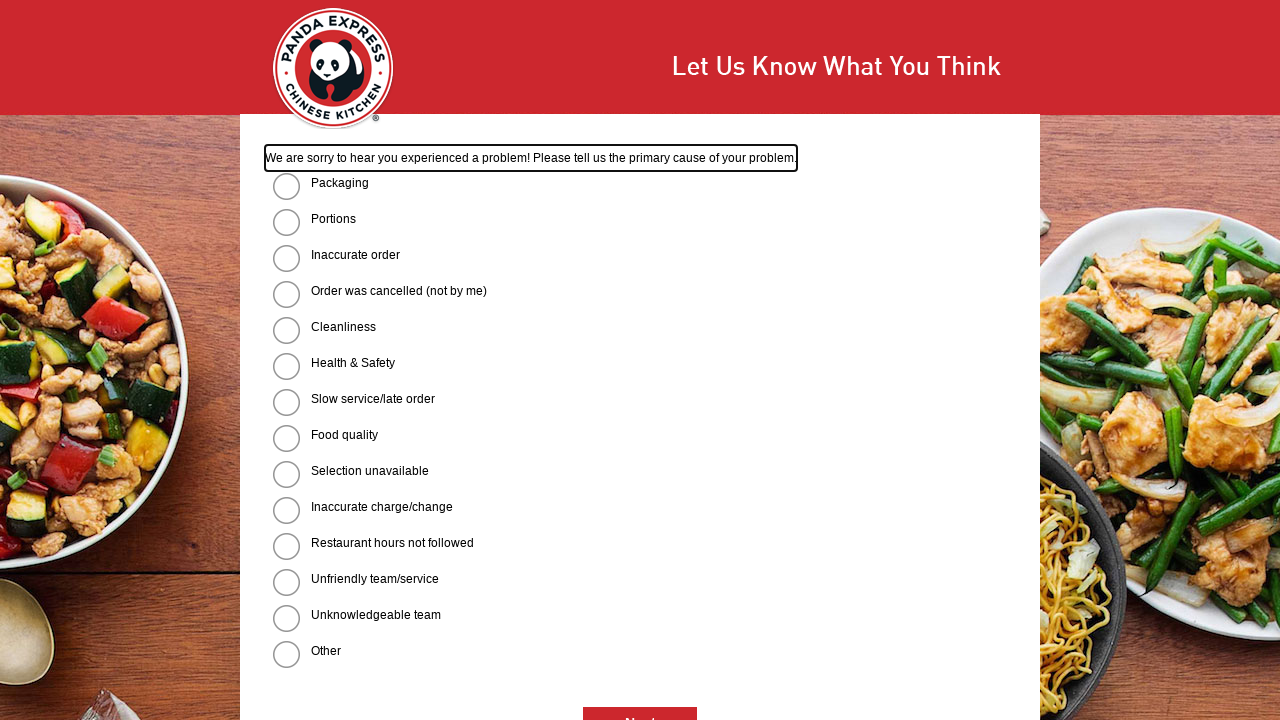

Selected radio button option at index 0 at (286, 186) on .radioSimpleInput >> nth=0
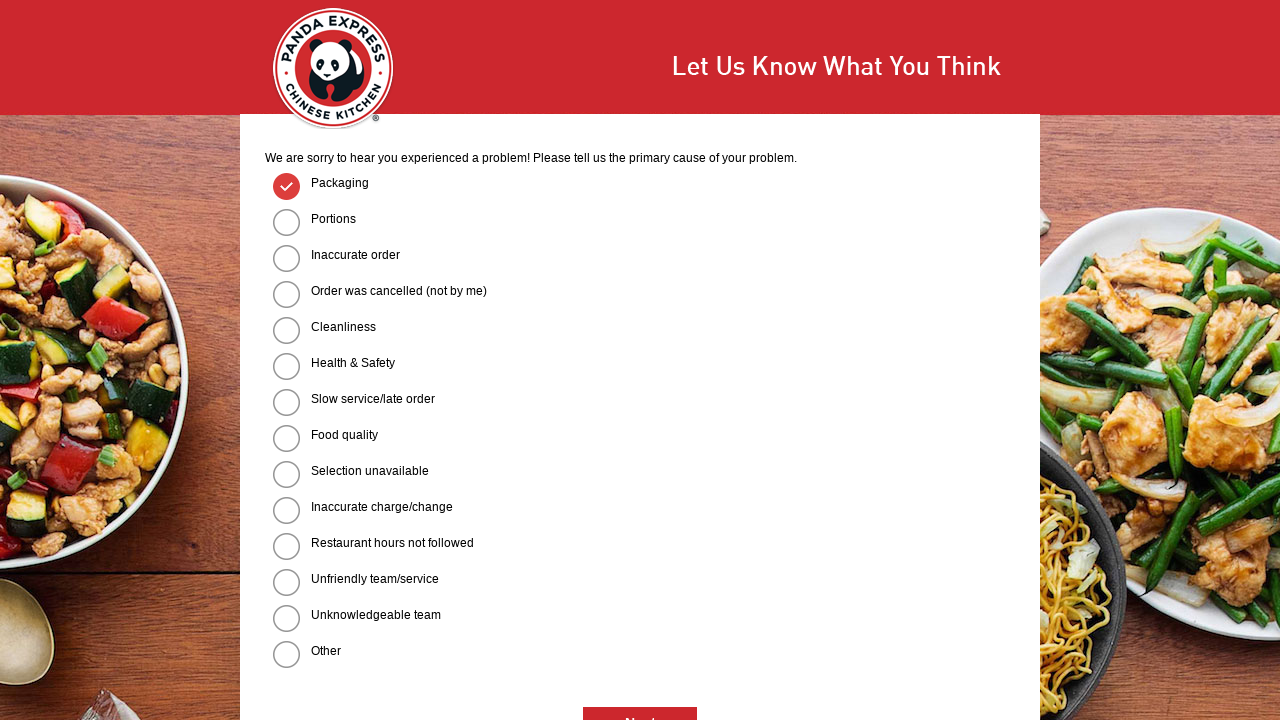

Selected radio button option at index 5 at (286, 366) on .radioSimpleInput >> nth=5
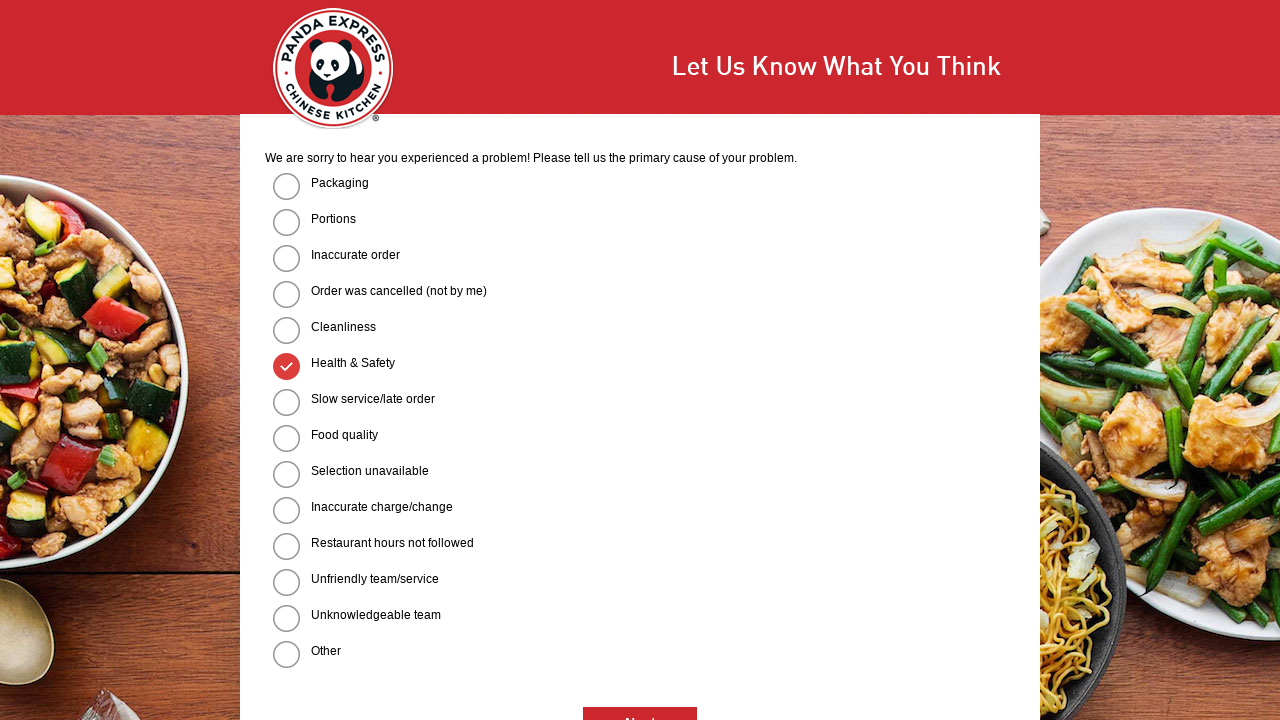

Selected radio button option at index 10 at (286, 546) on .radioSimpleInput >> nth=10
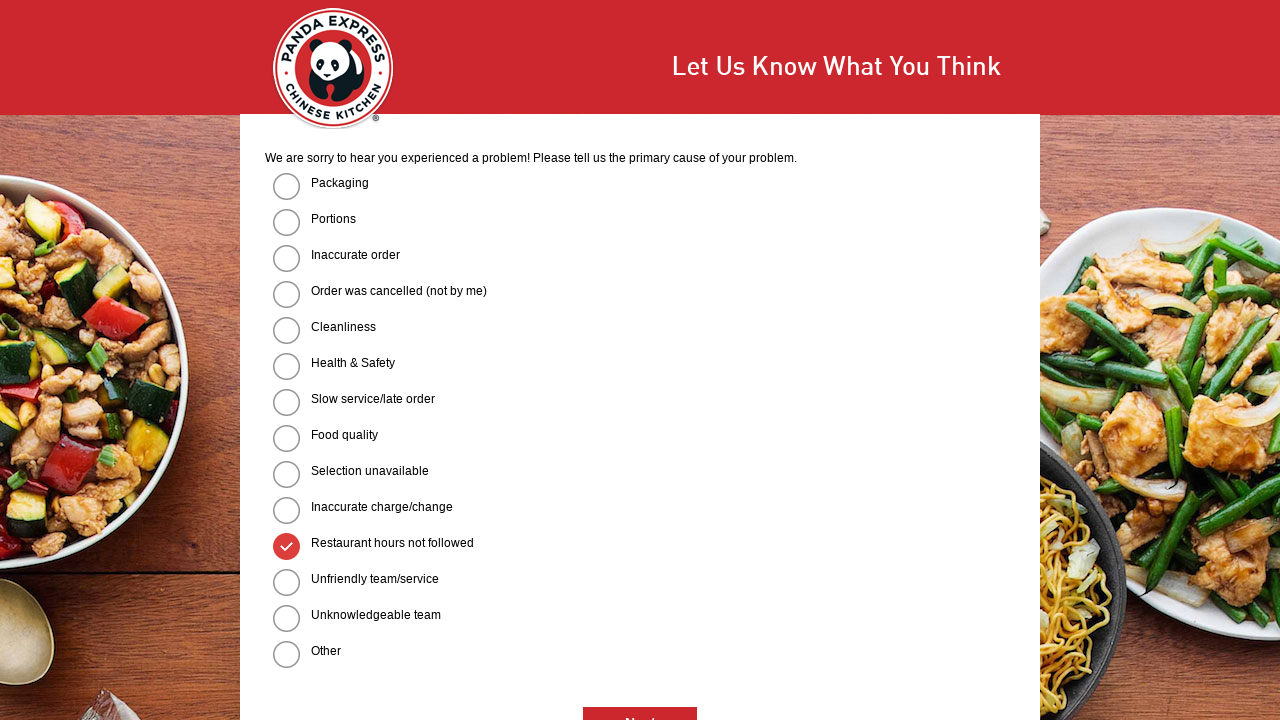

Clicked Next button to proceed to next survey page at (640, 703) on #NextButton
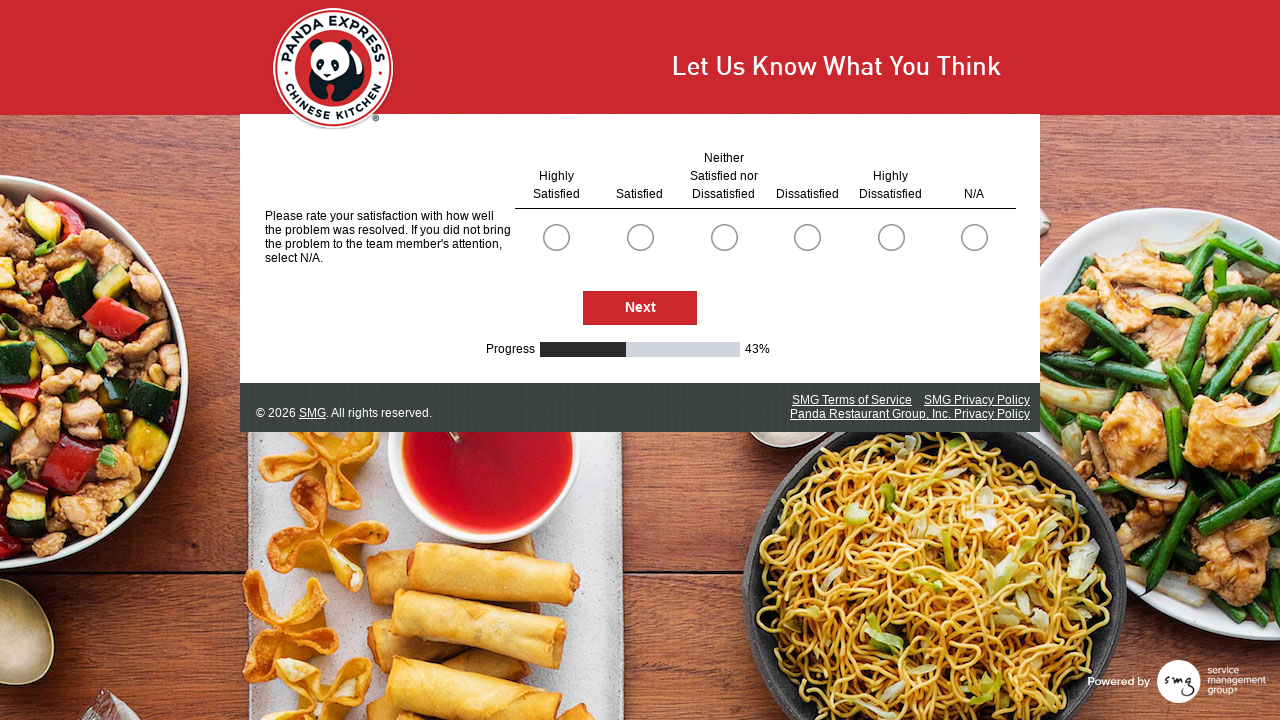

Waited for next survey page to load
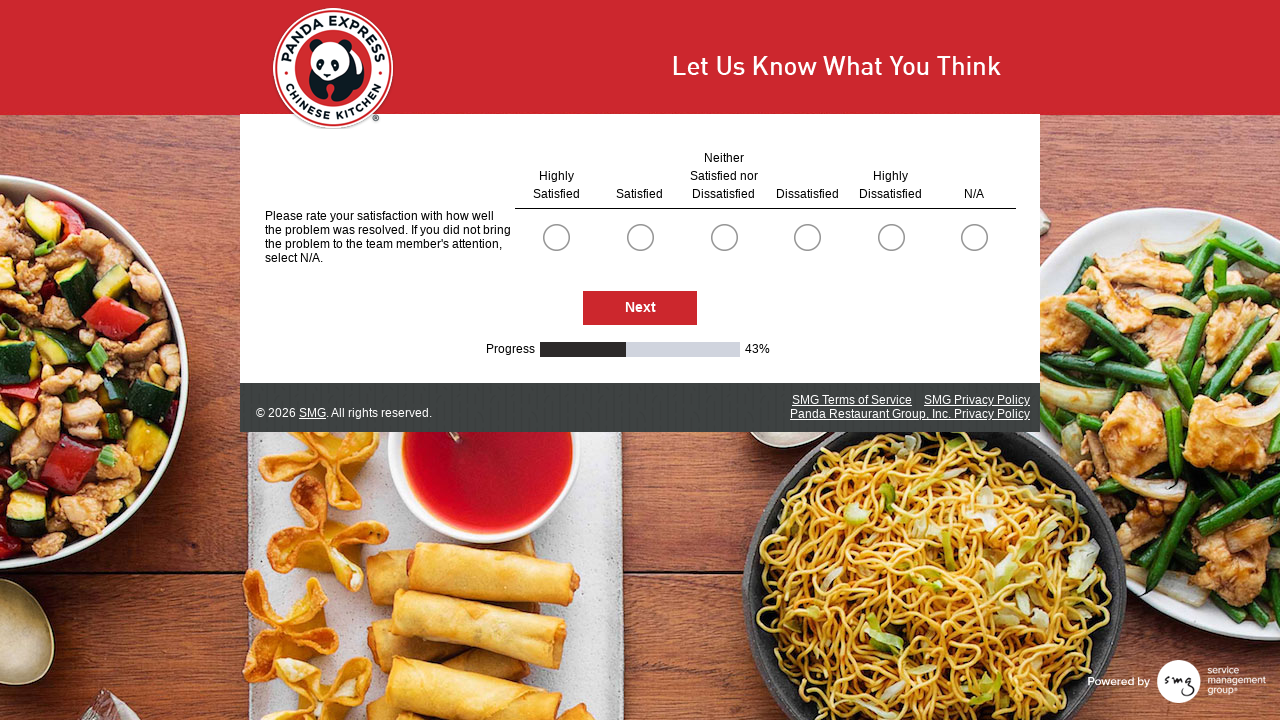

Selected radio button option at index 0 at (556, 237) on .radioSimpleInput >> nth=0
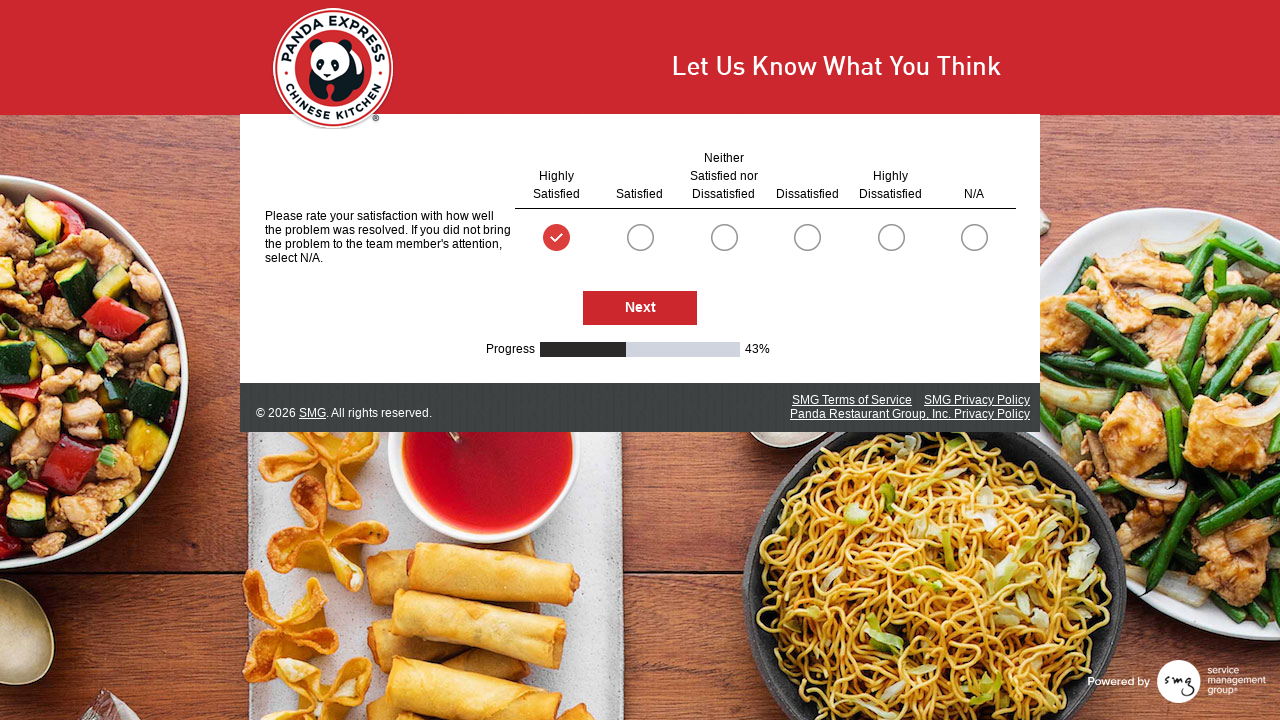

Selected radio button option at index 5 at (974, 237) on .radioSimpleInput >> nth=5
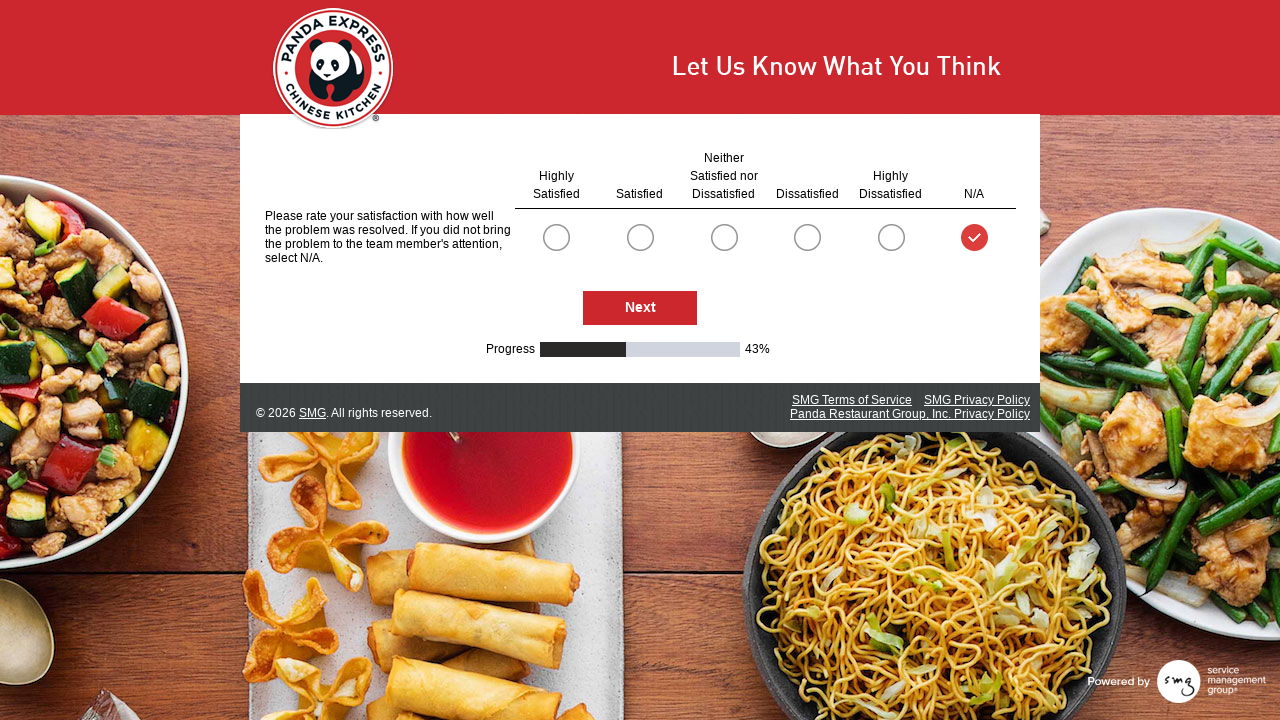

Clicked Next button to proceed to next survey page at (640, 309) on #NextButton
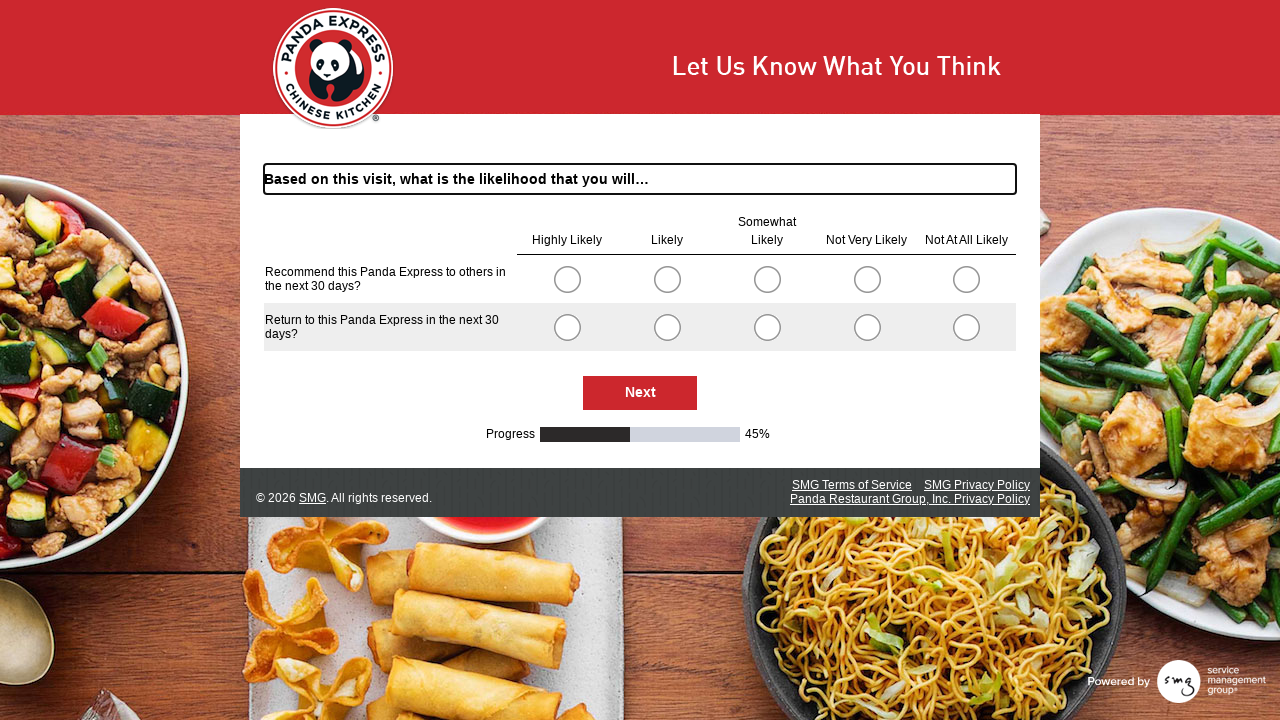

Waited for next survey page to load
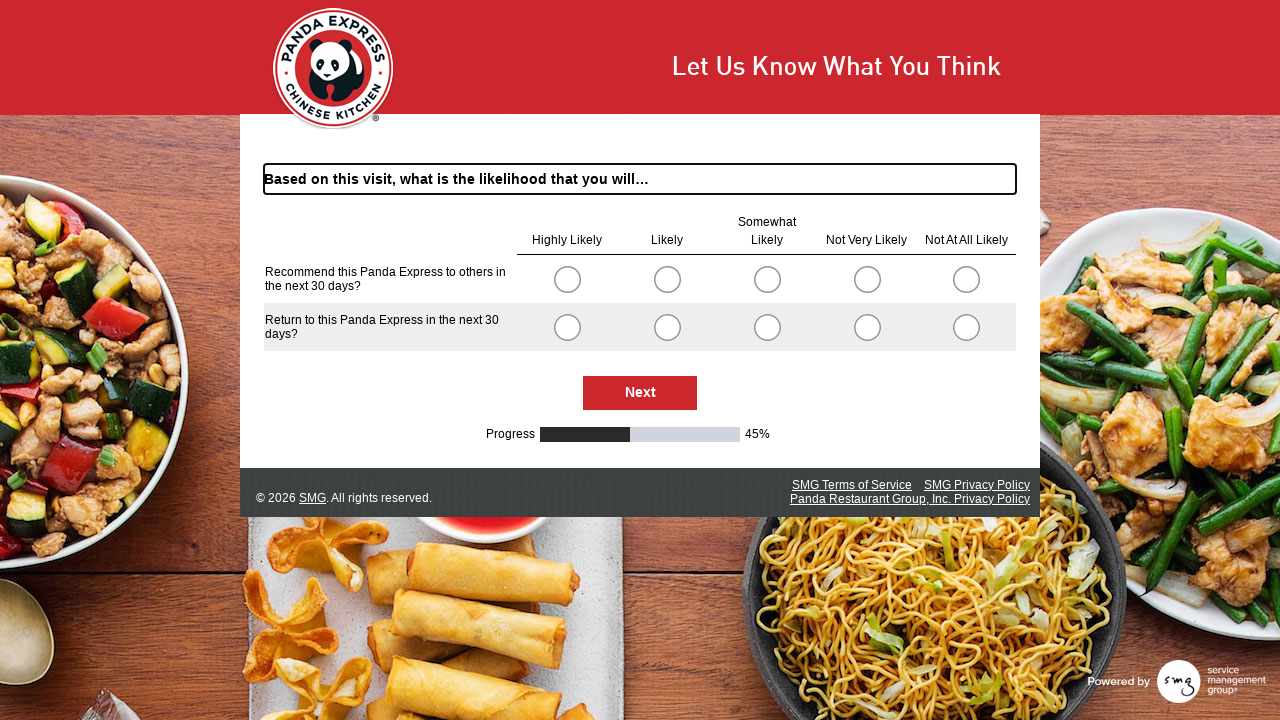

Selected radio button option at index 0 at (567, 279) on .radioSimpleInput >> nth=0
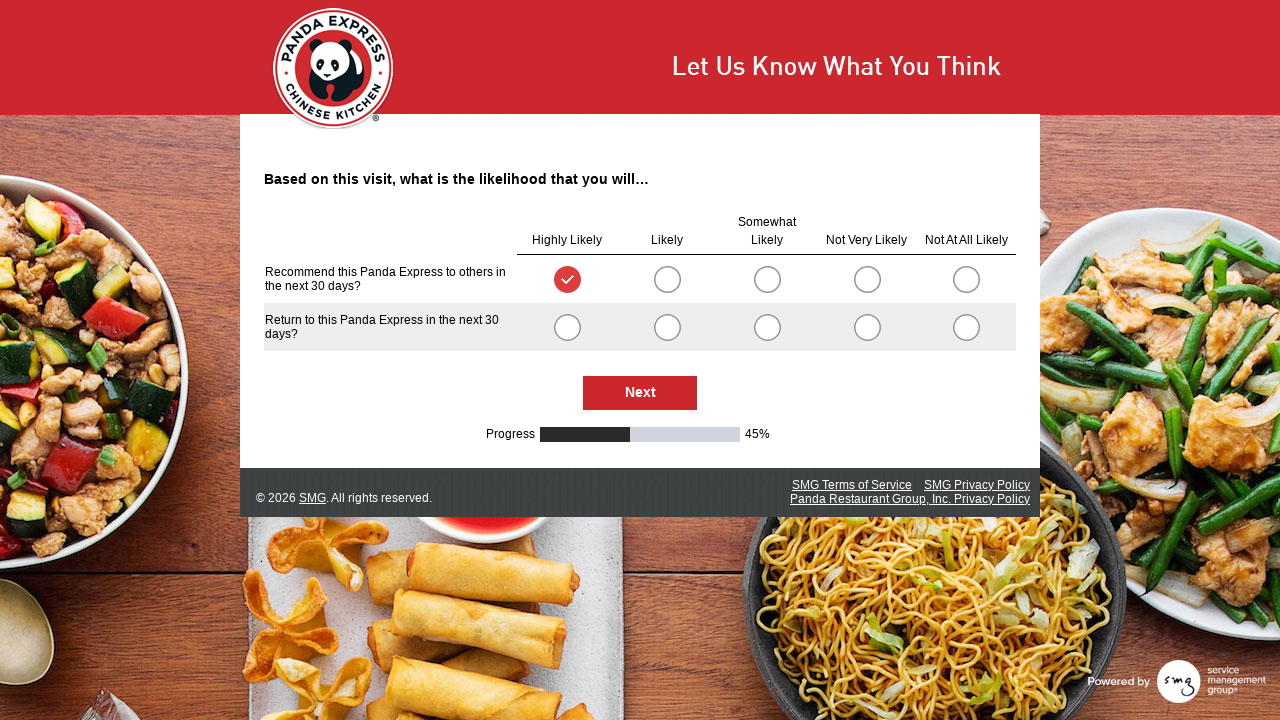

Selected radio button option at index 5 at (567, 327) on .radioSimpleInput >> nth=5
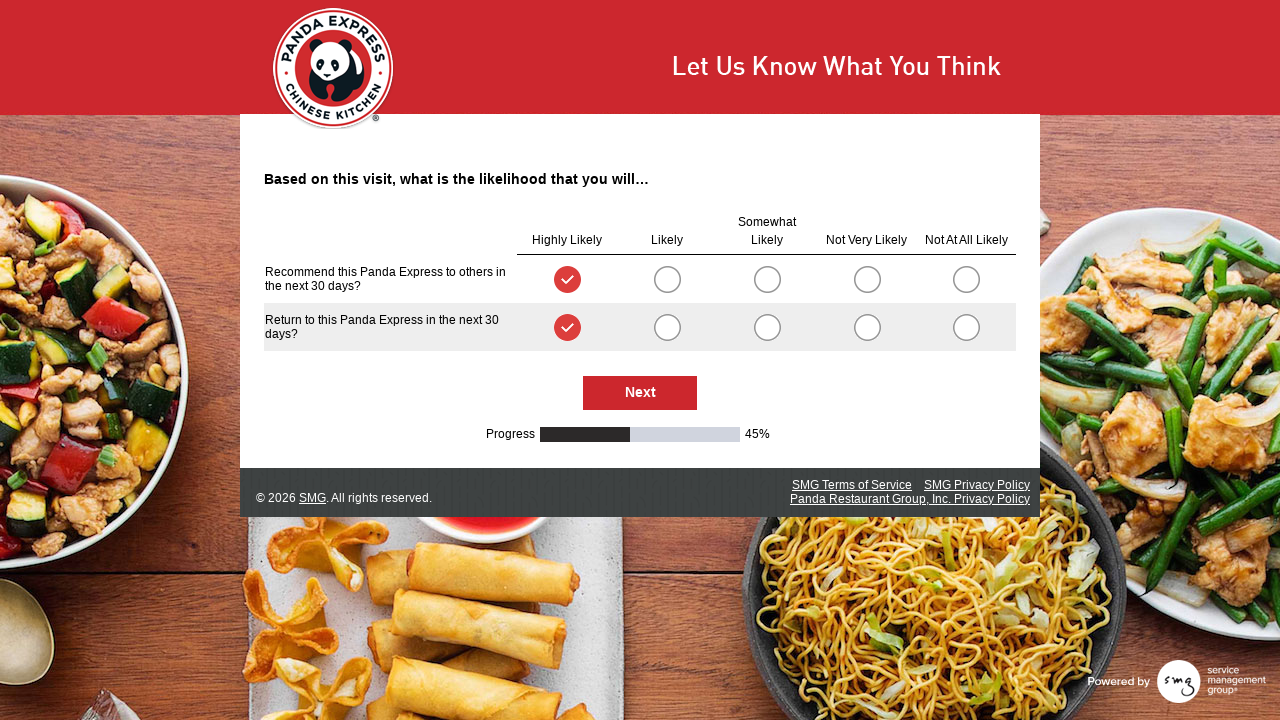

Clicked Next button to proceed to next survey page at (640, 393) on #NextButton
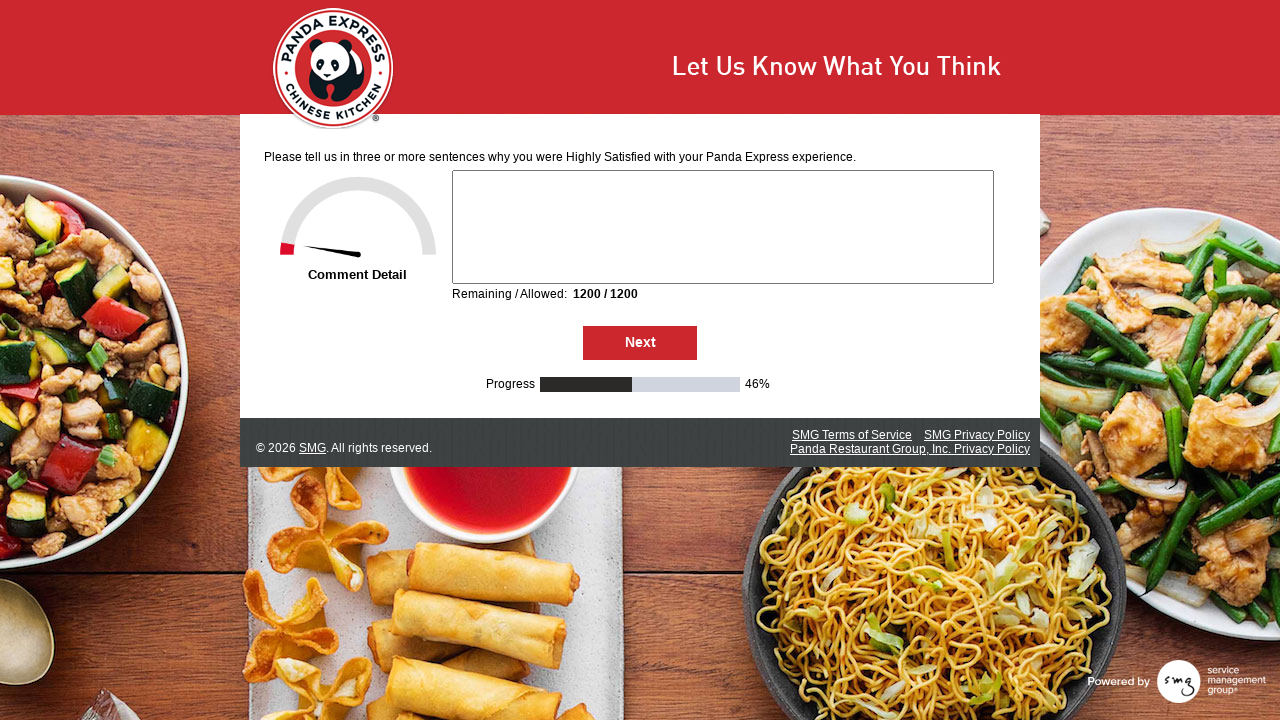

Waited for next survey page to load
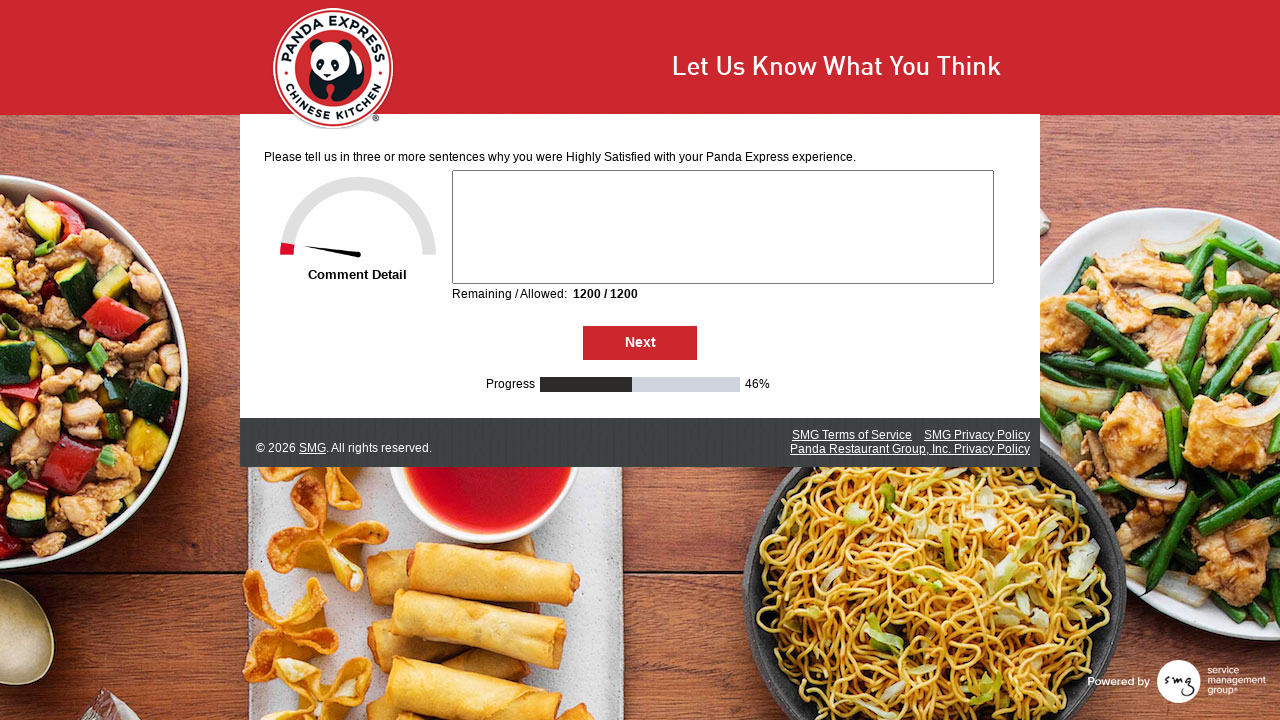

Clicked Next button to proceed to next survey page at (640, 343) on #NextButton
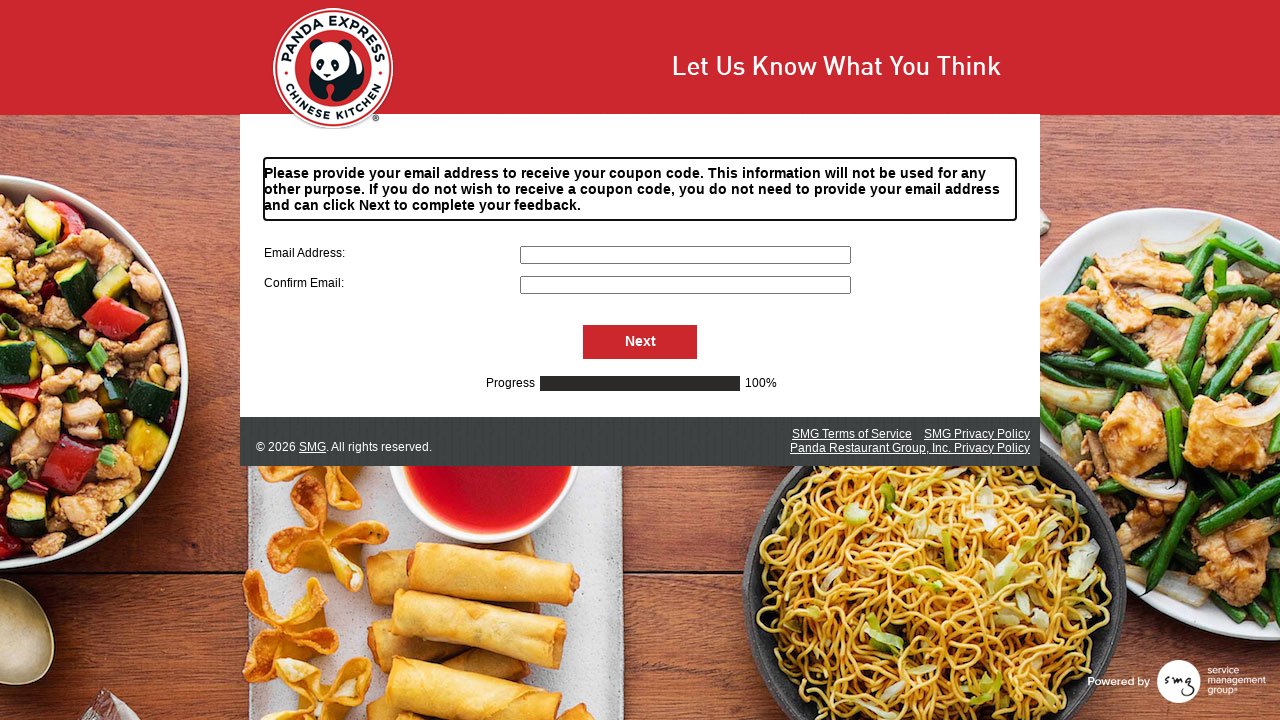

Waited for next survey page to load
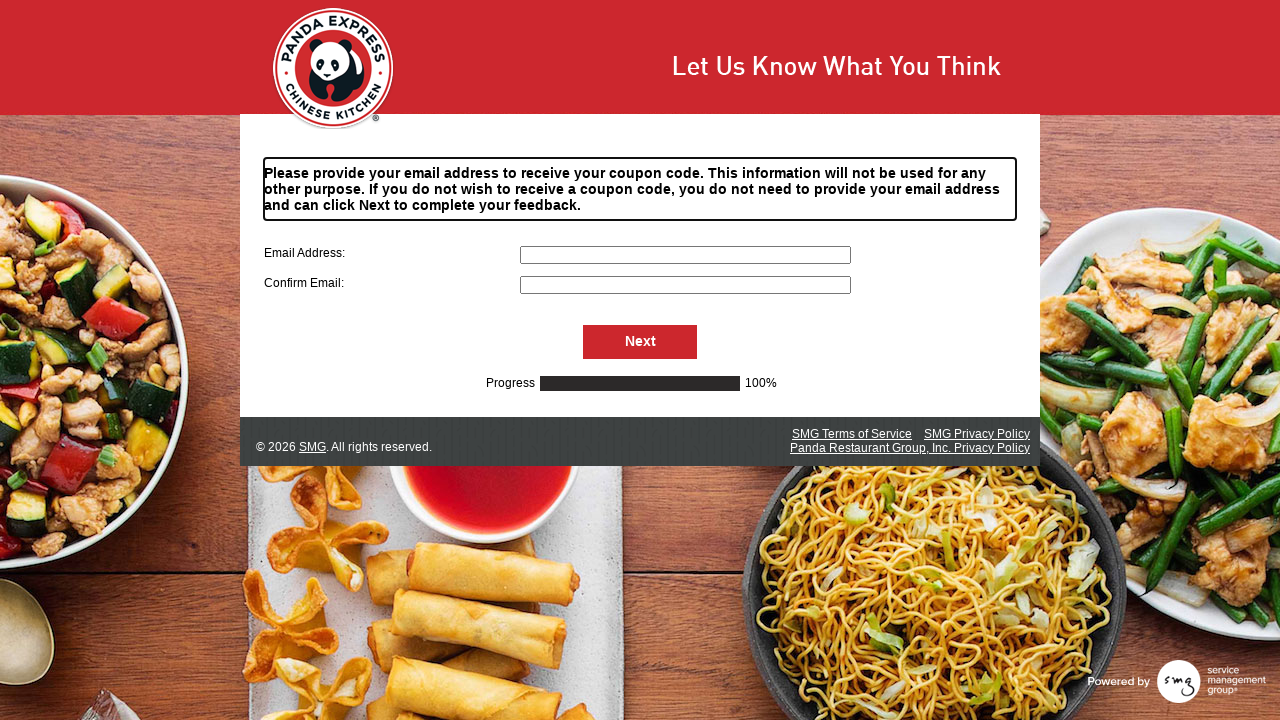

Filled email field S000057 with 'pandafan2024@example.com' on input[name='S000057']
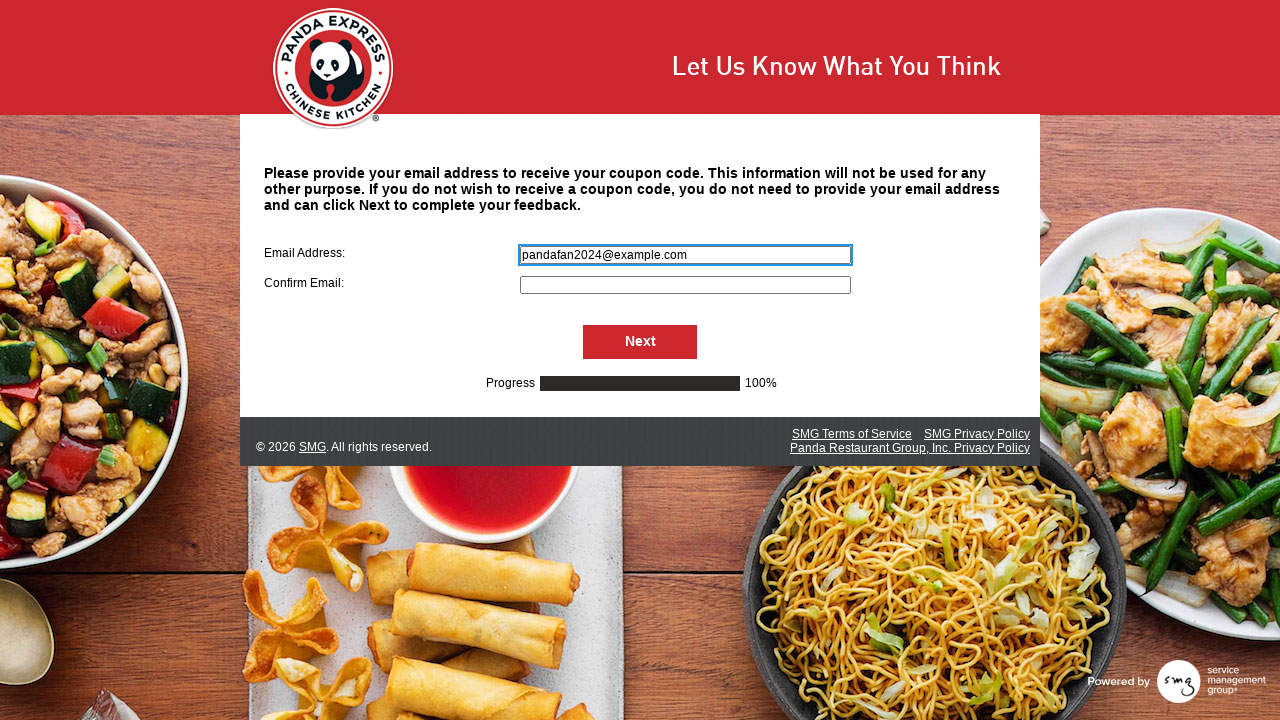

Filled email field S000064 with 'pandafan2024@example.com' on input[name='S000064']
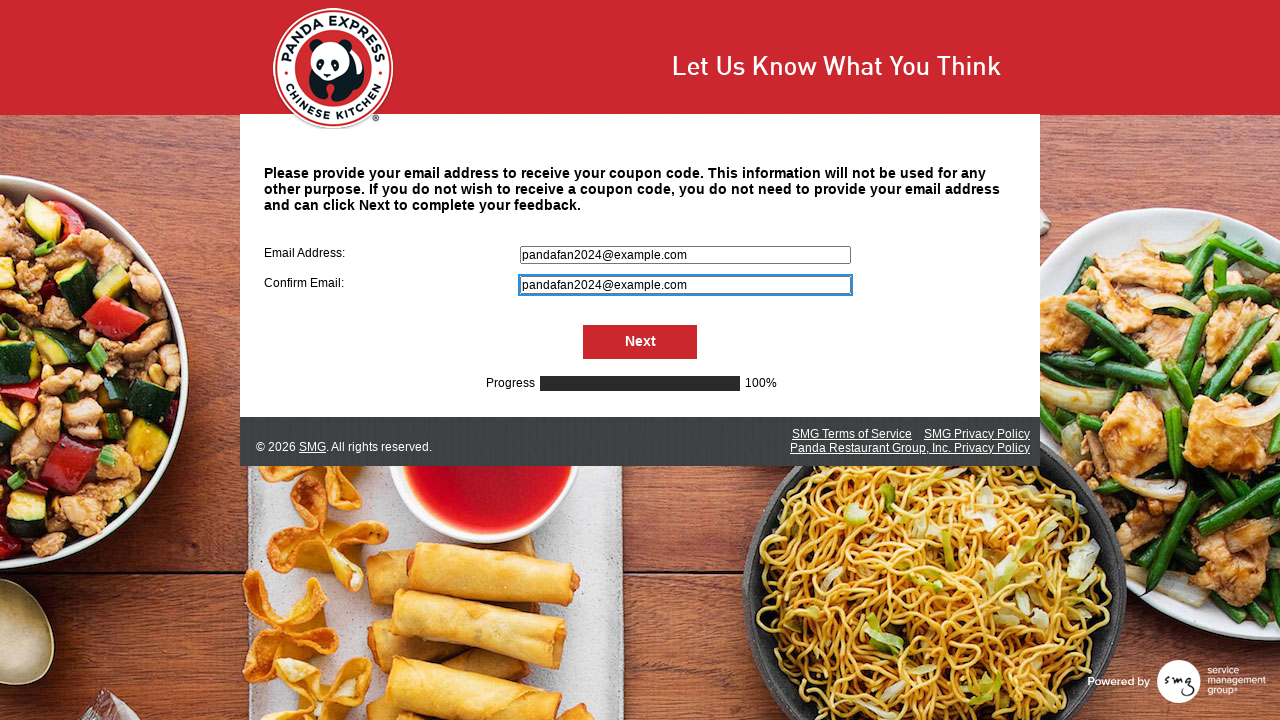

Clicked Next button to submit email at (640, 342) on #NextButton
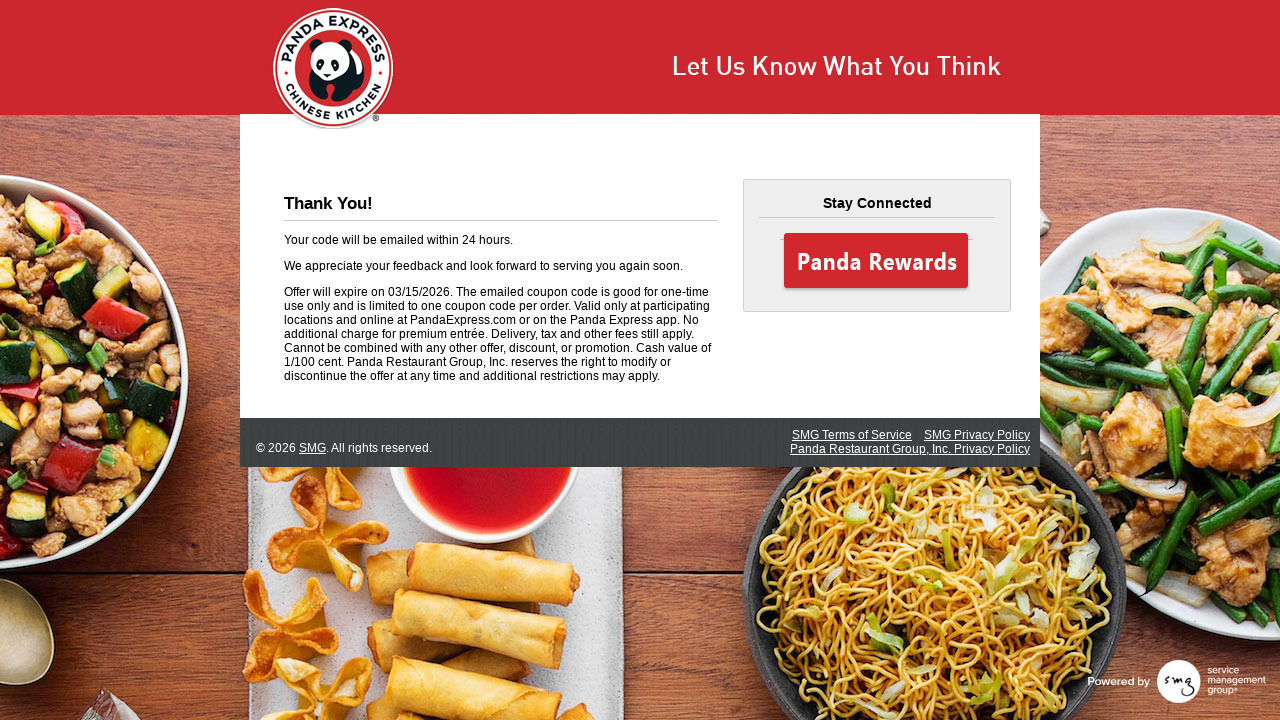

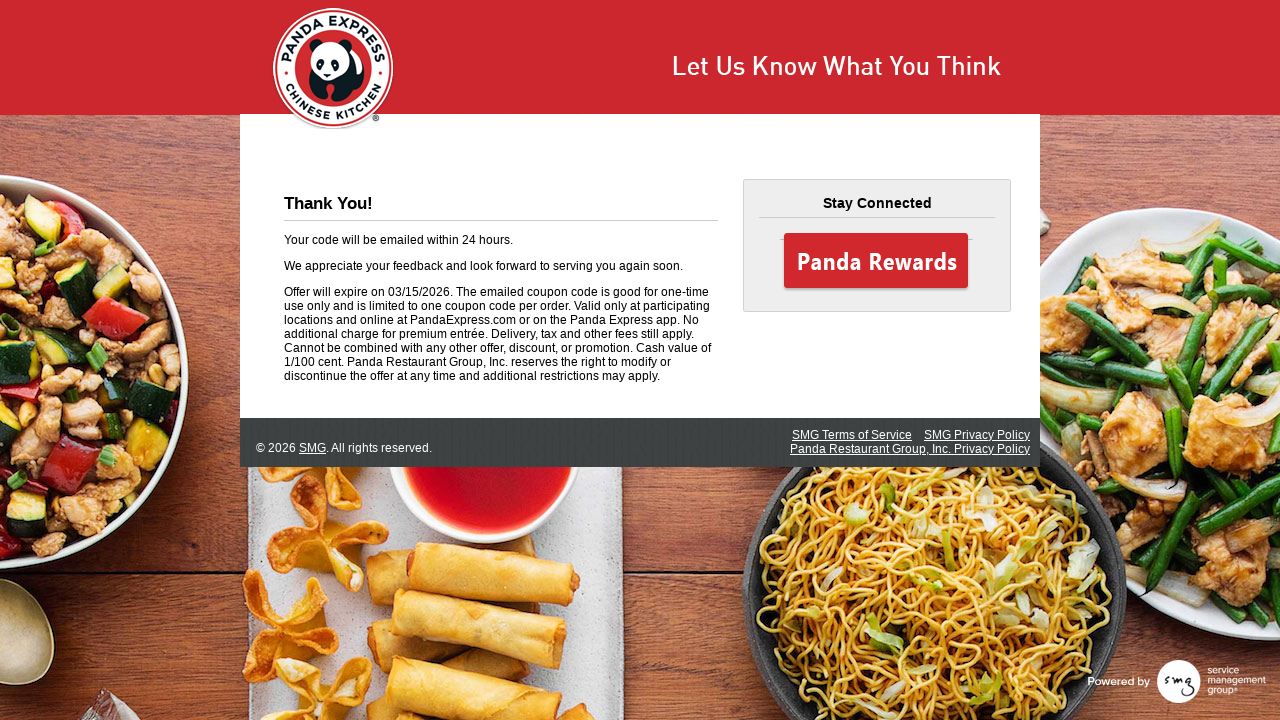